Navigates to a survey form on wjx.cn and clicks all available answer options (radio buttons/checkboxes) within the questionnaire.

Starting URL: https://www.wjx.cn/m/2792226.aspx/

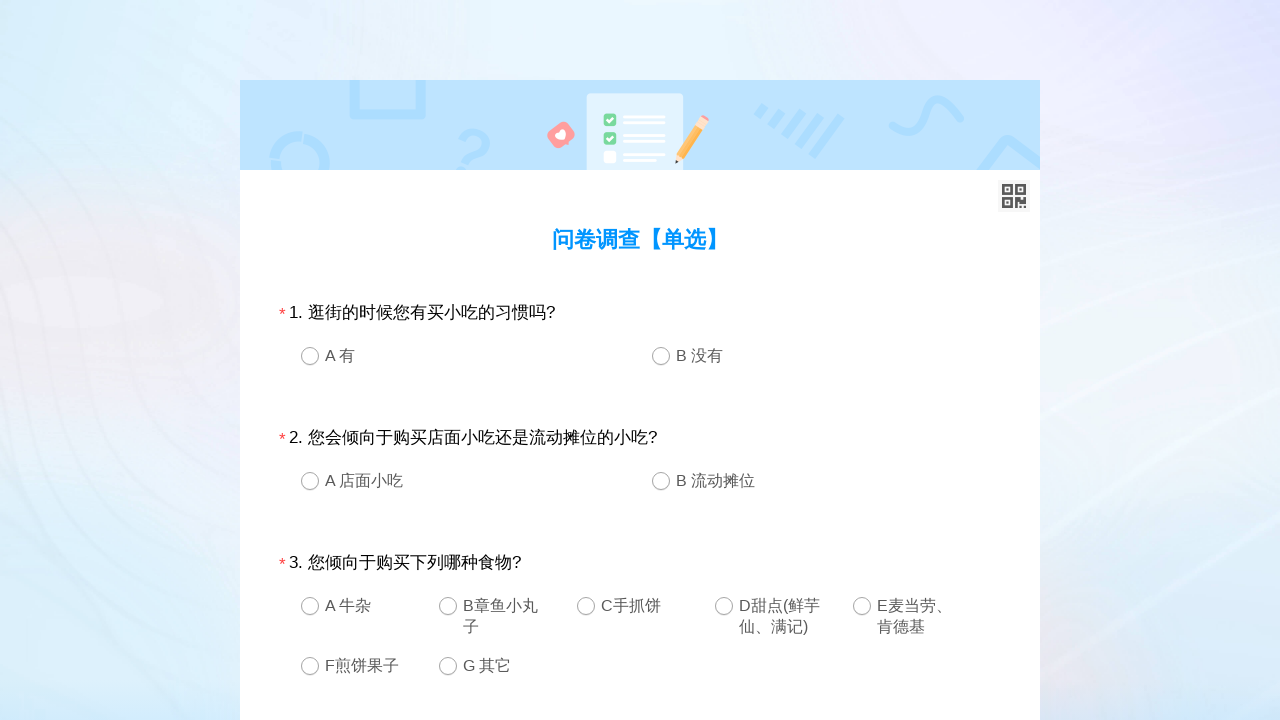

Waited for questionnaire to load (#divQuestion selector)
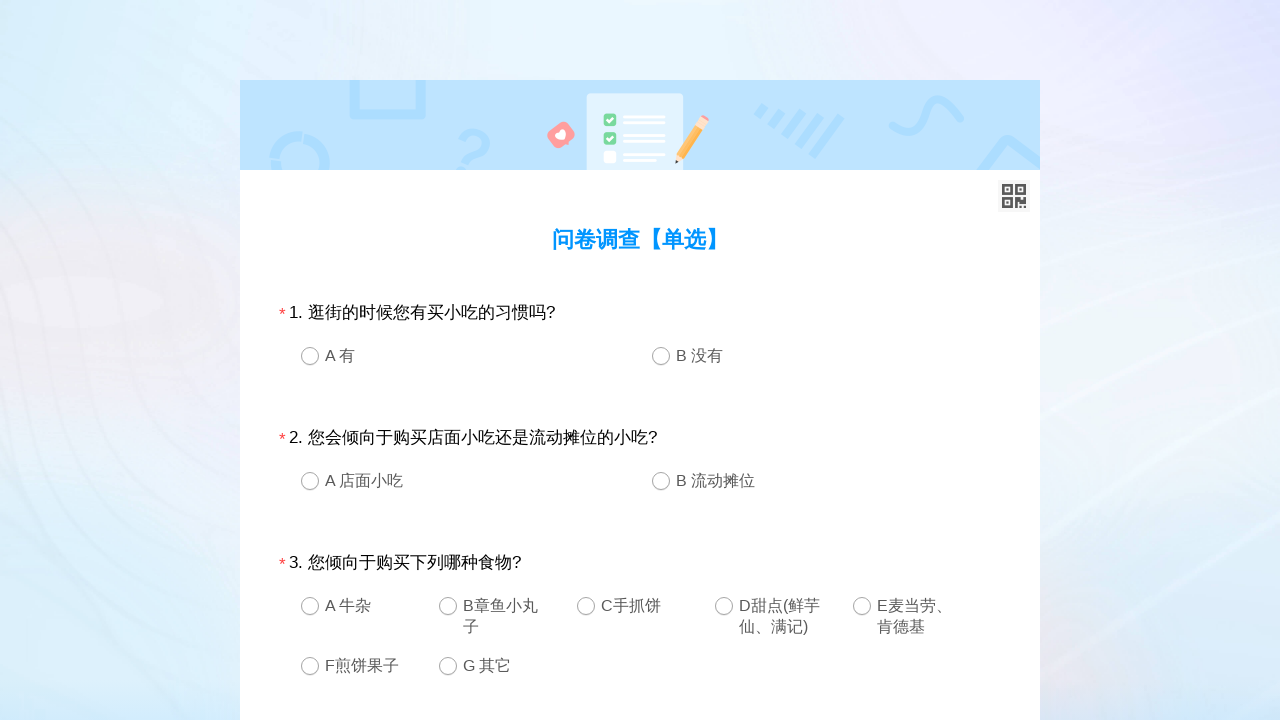

Located all answer option elements in the survey form
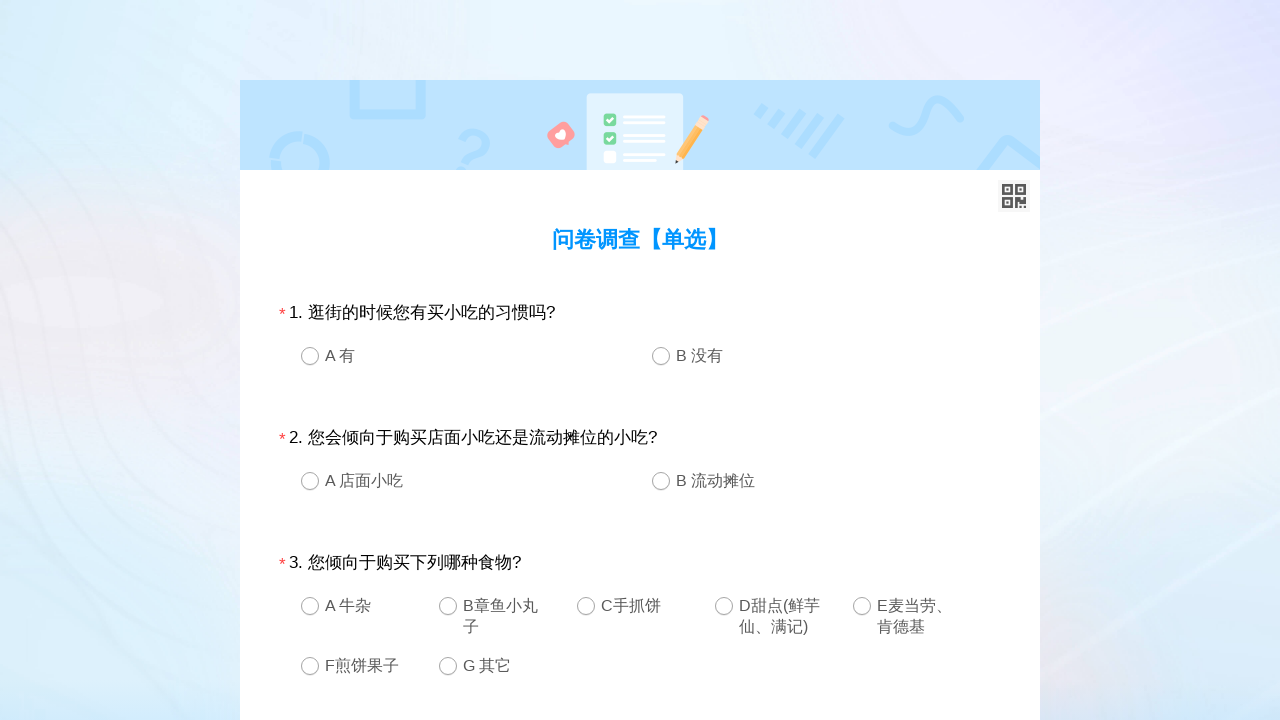

Found 36 answer options to click
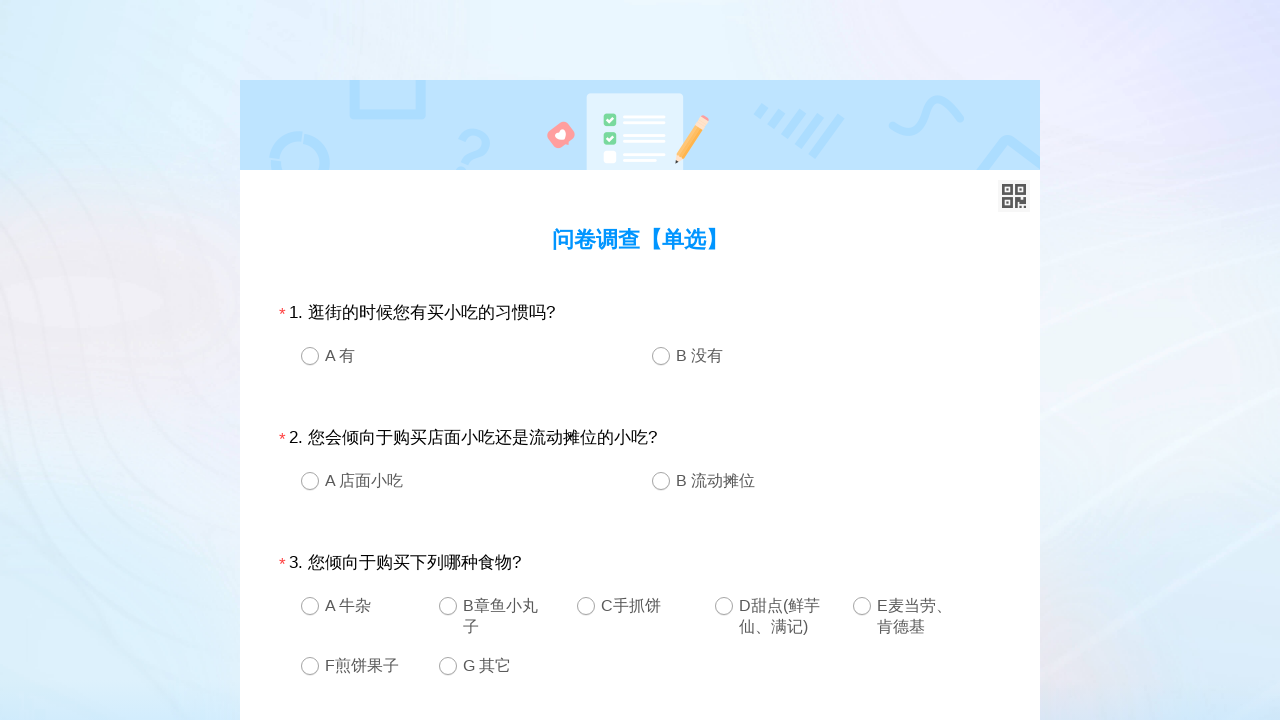

Clicked answer option 1 of 36 at (310, 356) on xpath=//div[@id='divQuestion']/fieldset/div/div/div/span/input/../a >> nth=0
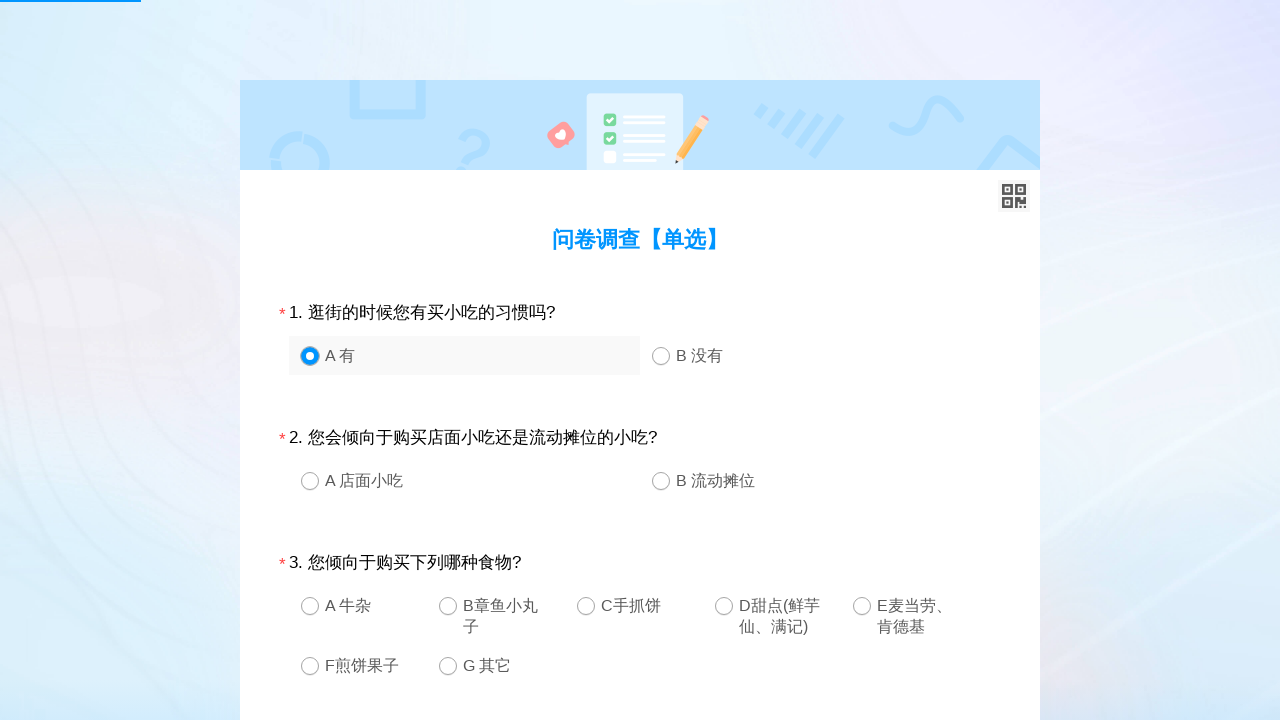

Clicked answer option 2 of 36 at (661, 356) on xpath=//div[@id='divQuestion']/fieldset/div/div/div/span/input/../a >> nth=1
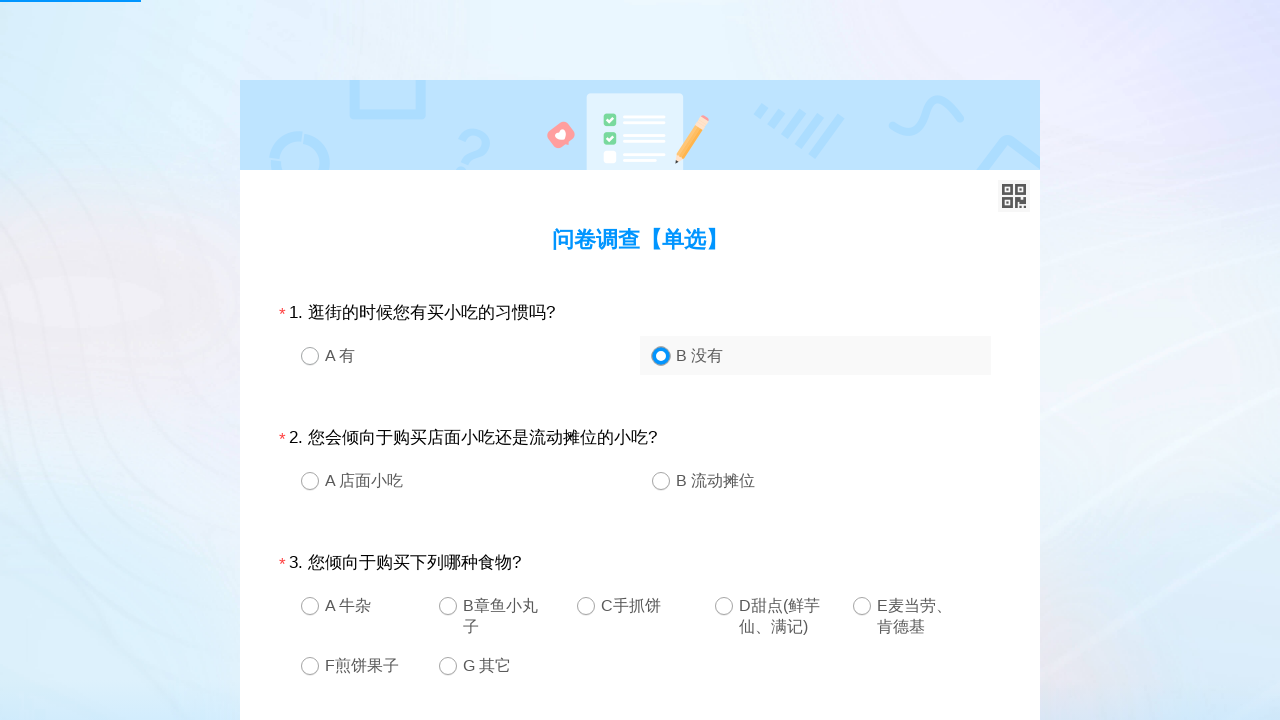

Clicked answer option 3 of 36 at (310, 481) on xpath=//div[@id='divQuestion']/fieldset/div/div/div/span/input/../a >> nth=2
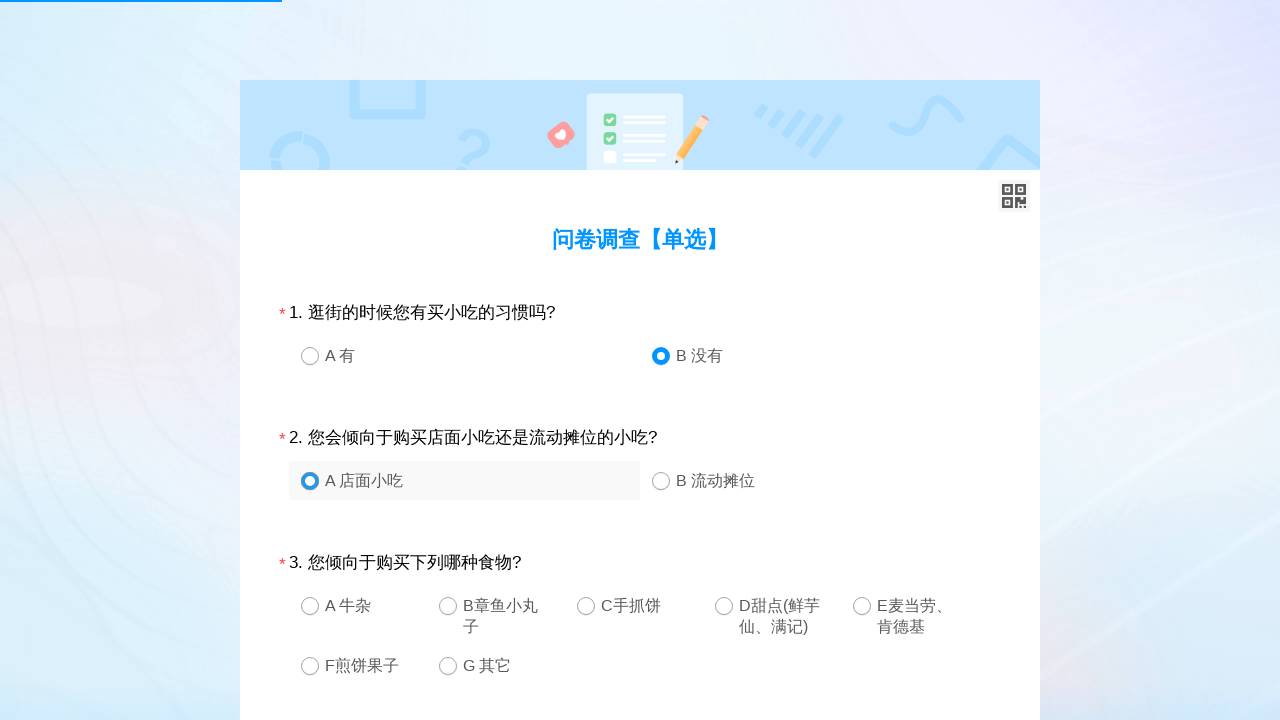

Clicked answer option 4 of 36 at (661, 481) on xpath=//div[@id='divQuestion']/fieldset/div/div/div/span/input/../a >> nth=3
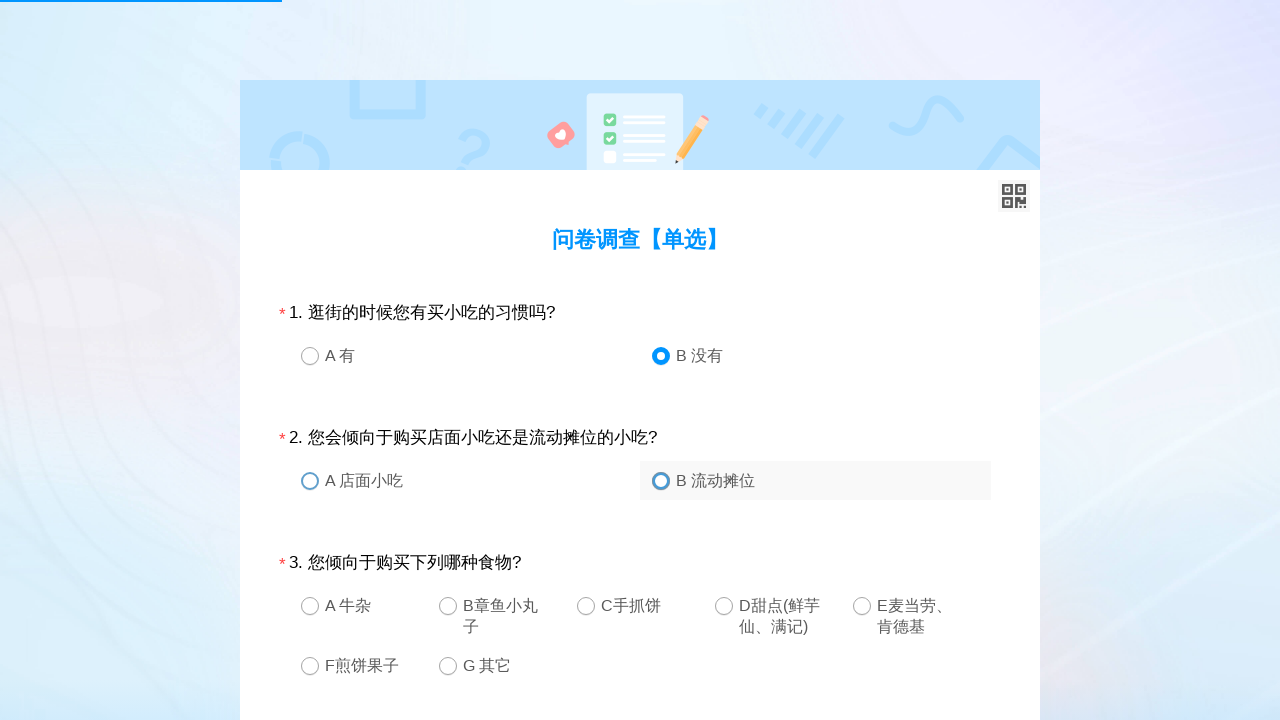

Clicked answer option 5 of 36 at (310, 606) on xpath=//div[@id='divQuestion']/fieldset/div/div/div/span/input/../a >> nth=4
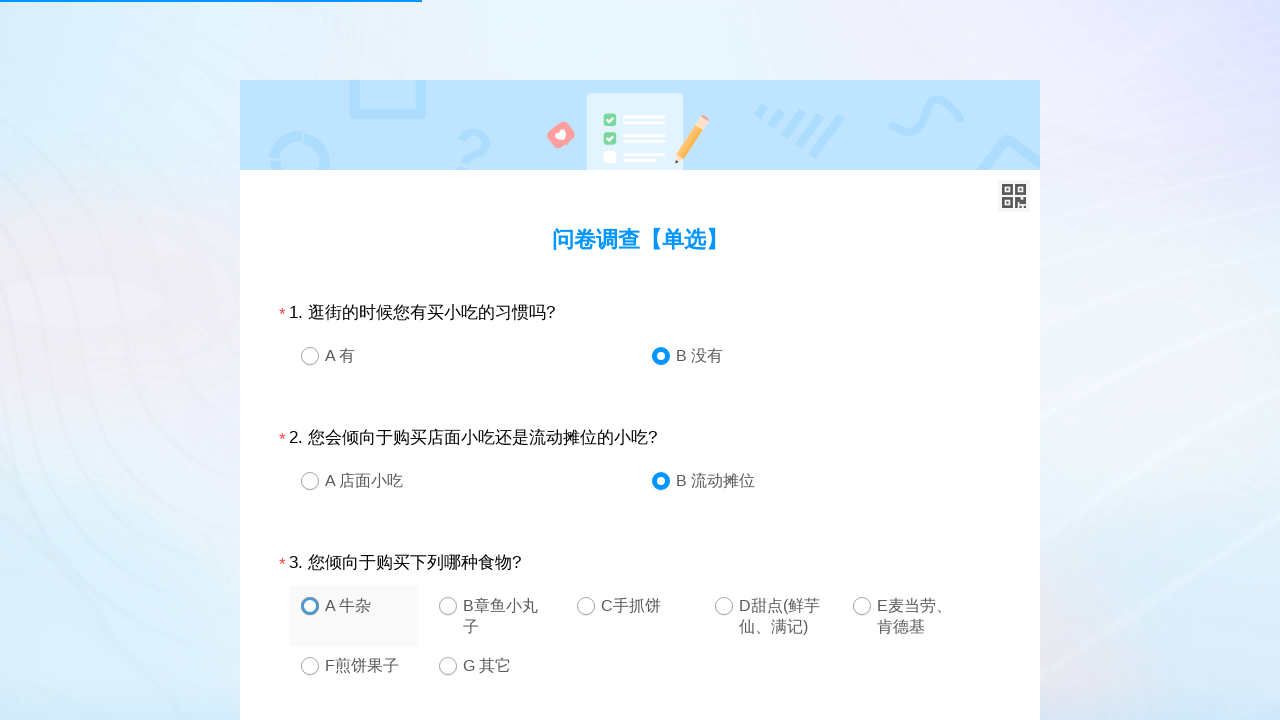

Clicked answer option 6 of 36 at (448, 606) on xpath=//div[@id='divQuestion']/fieldset/div/div/div/span/input/../a >> nth=5
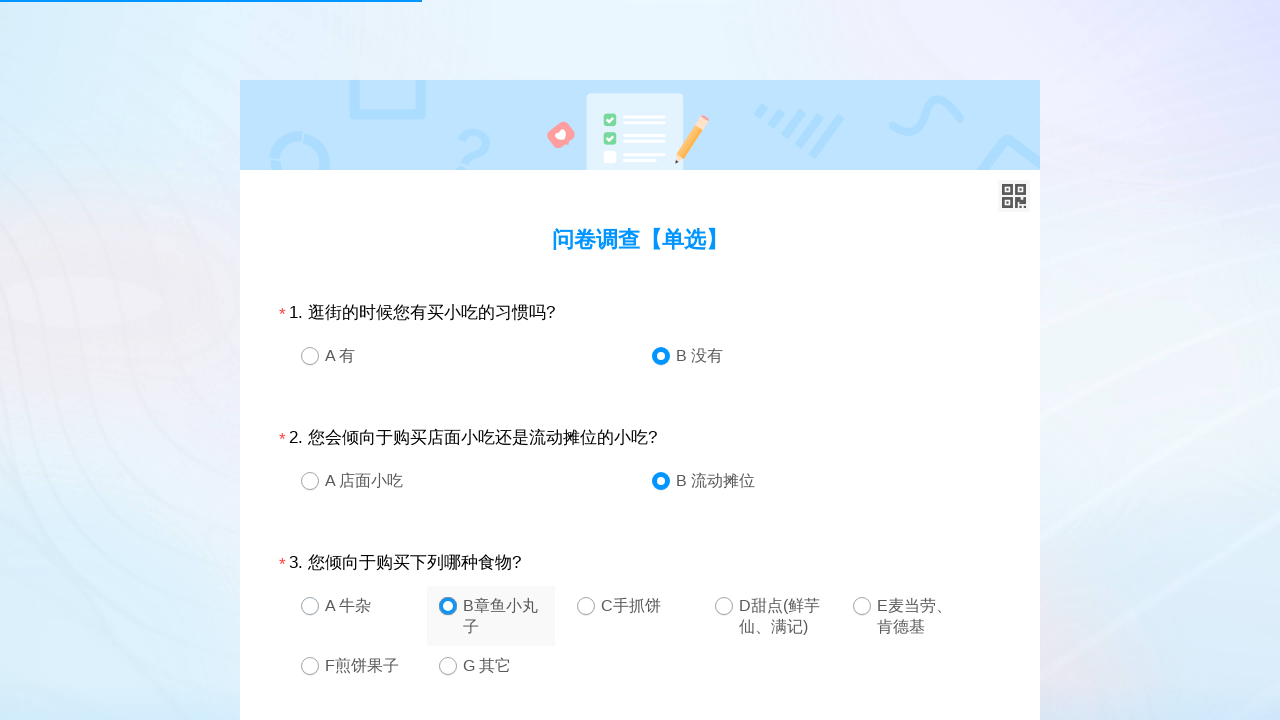

Clicked answer option 7 of 36 at (586, 606) on xpath=//div[@id='divQuestion']/fieldset/div/div/div/span/input/../a >> nth=6
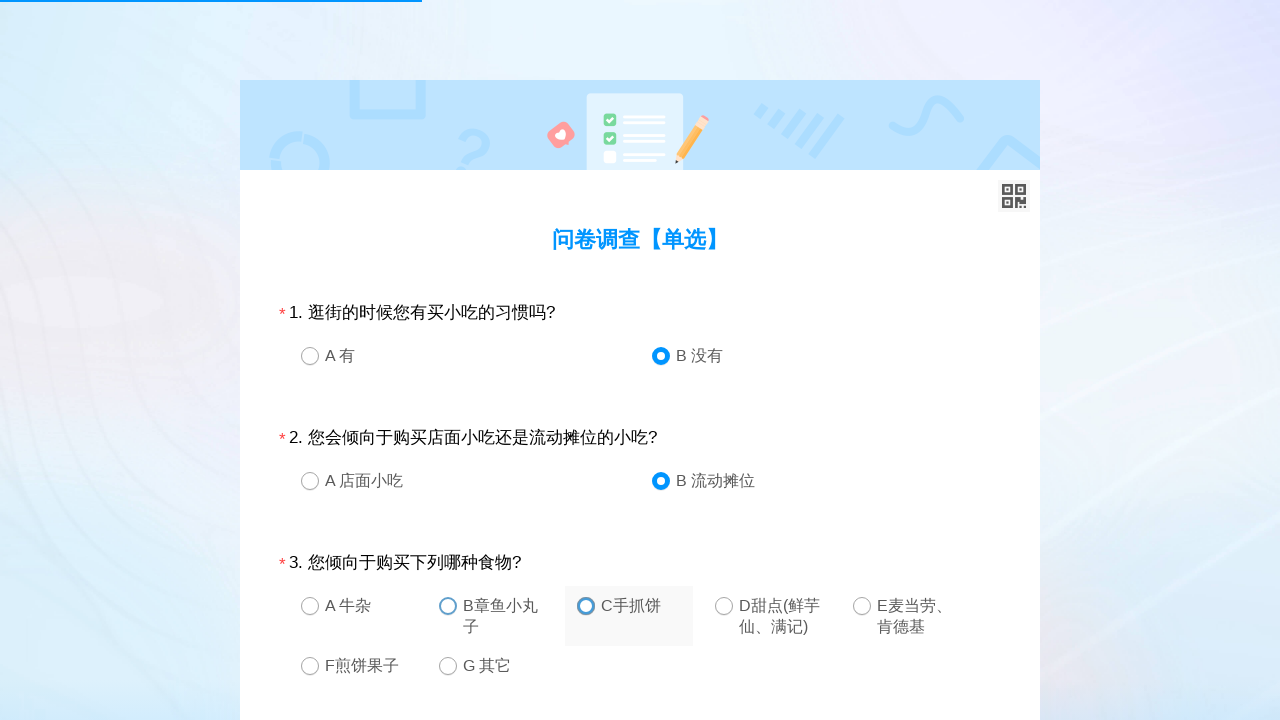

Clicked answer option 8 of 36 at (724, 606) on xpath=//div[@id='divQuestion']/fieldset/div/div/div/span/input/../a >> nth=7
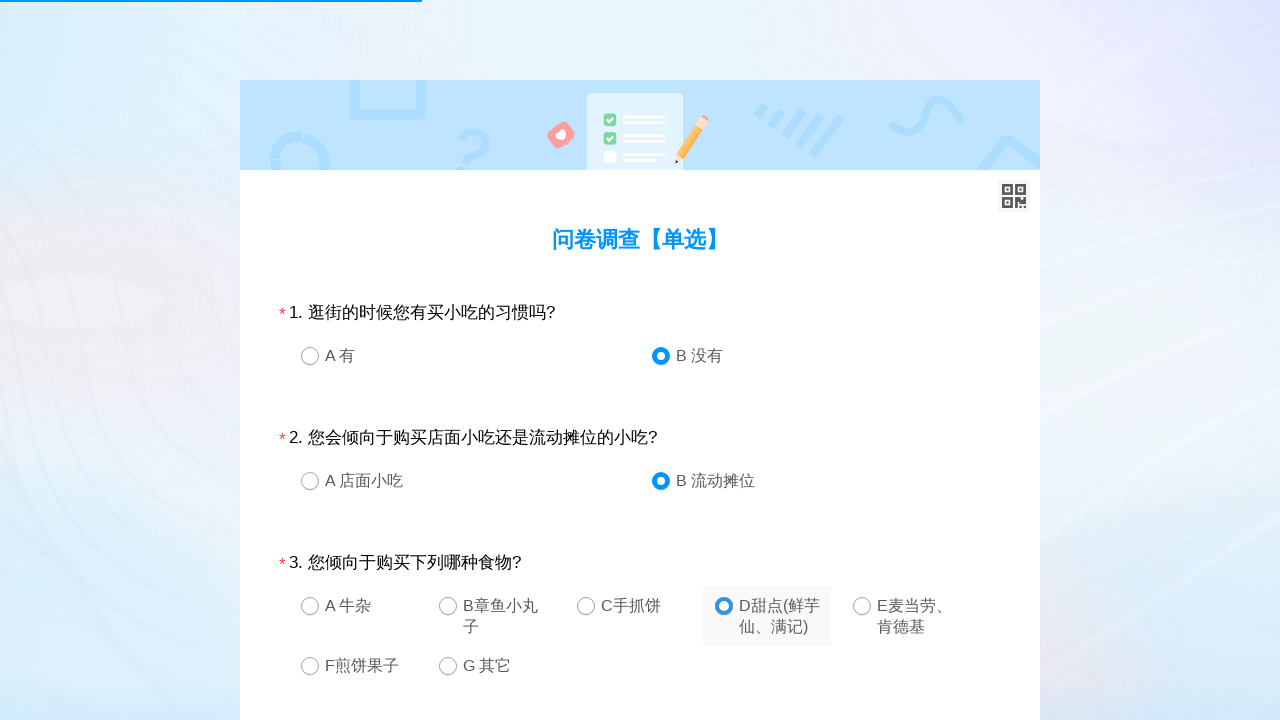

Clicked answer option 9 of 36 at (862, 606) on xpath=//div[@id='divQuestion']/fieldset/div/div/div/span/input/../a >> nth=8
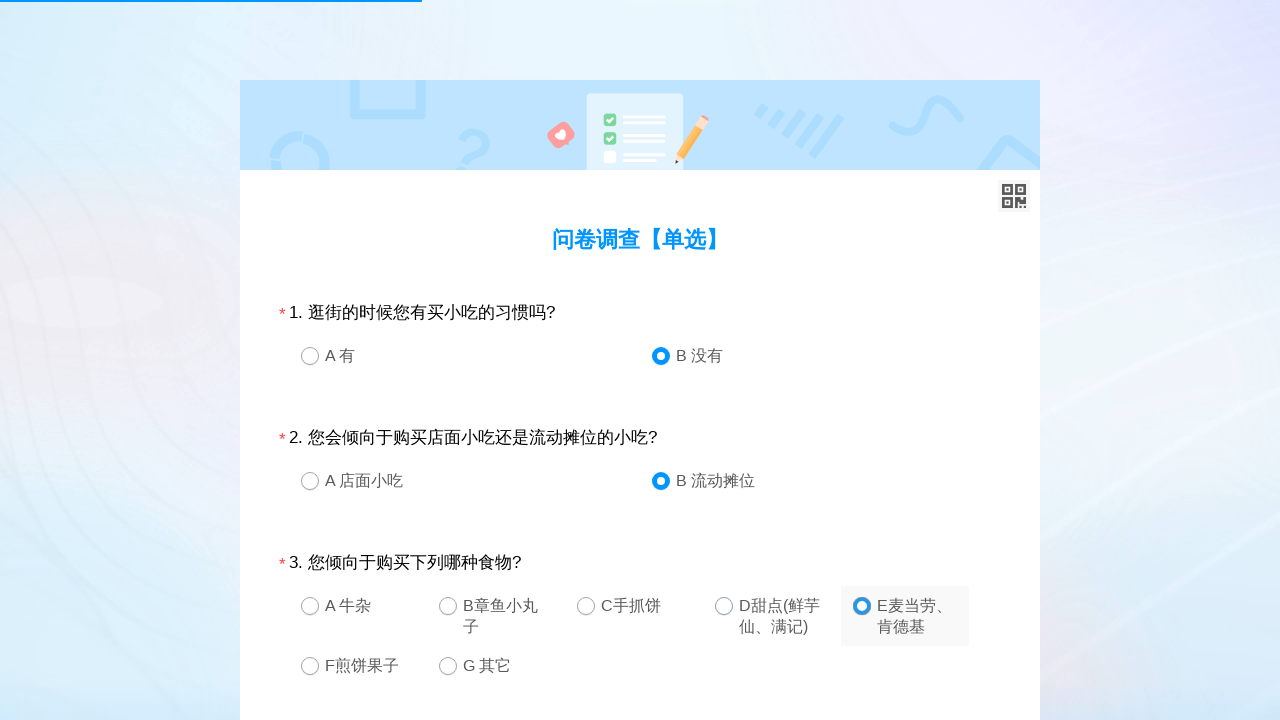

Clicked answer option 10 of 36 at (310, 666) on xpath=//div[@id='divQuestion']/fieldset/div/div/div/span/input/../a >> nth=9
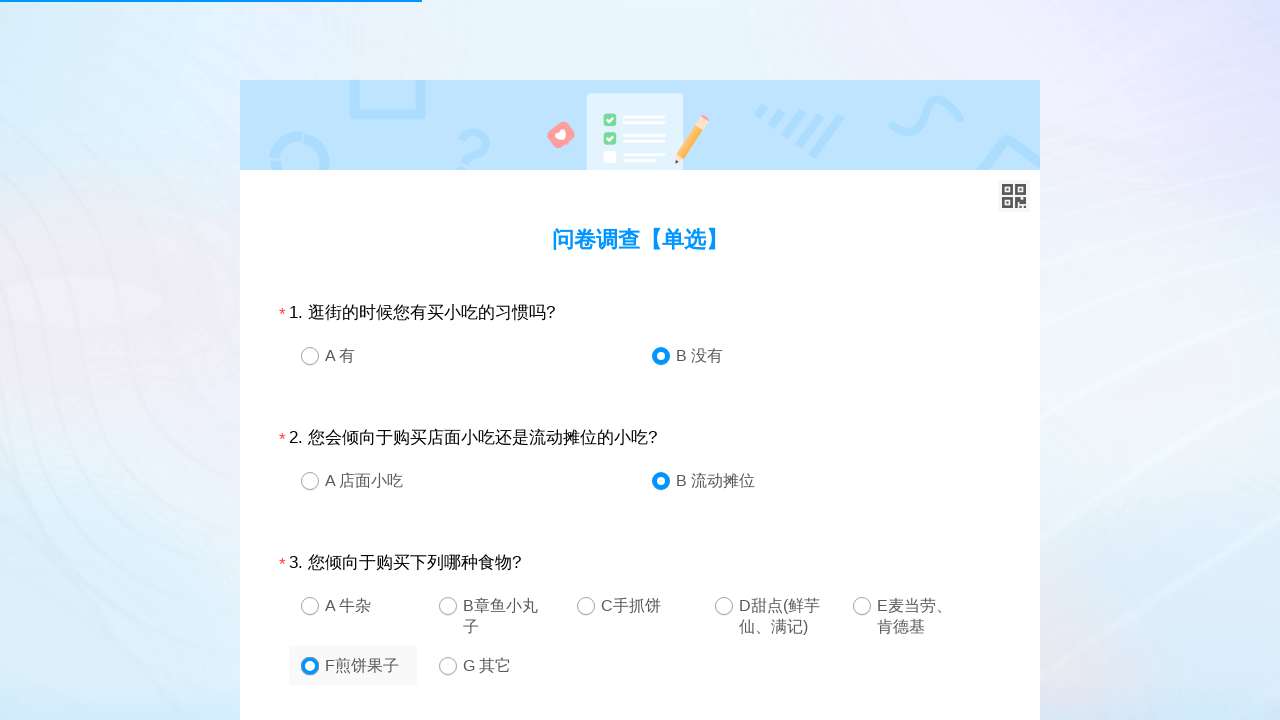

Clicked answer option 11 of 36 at (448, 666) on xpath=//div[@id='divQuestion']/fieldset/div/div/div/span/input/../a >> nth=10
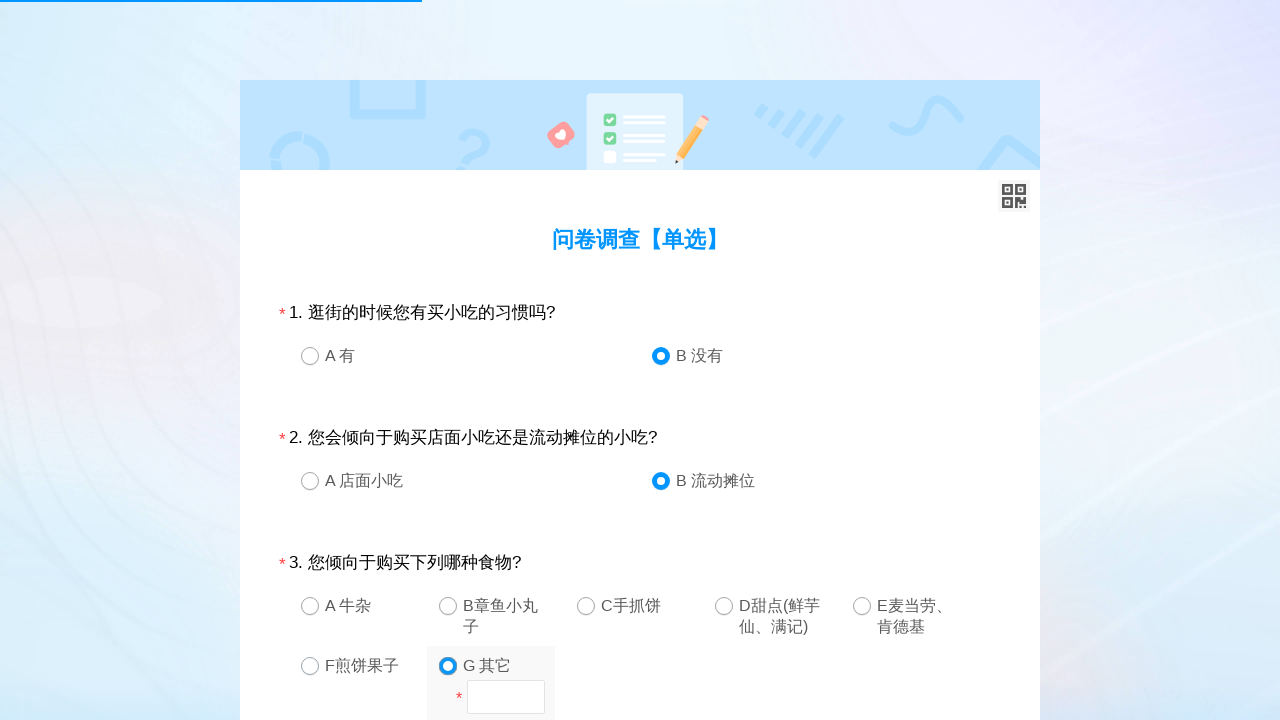

Clicked answer option 12 of 36 at (310, 361) on xpath=//div[@id='divQuestion']/fieldset/div/div/div/span/input/../a >> nth=11
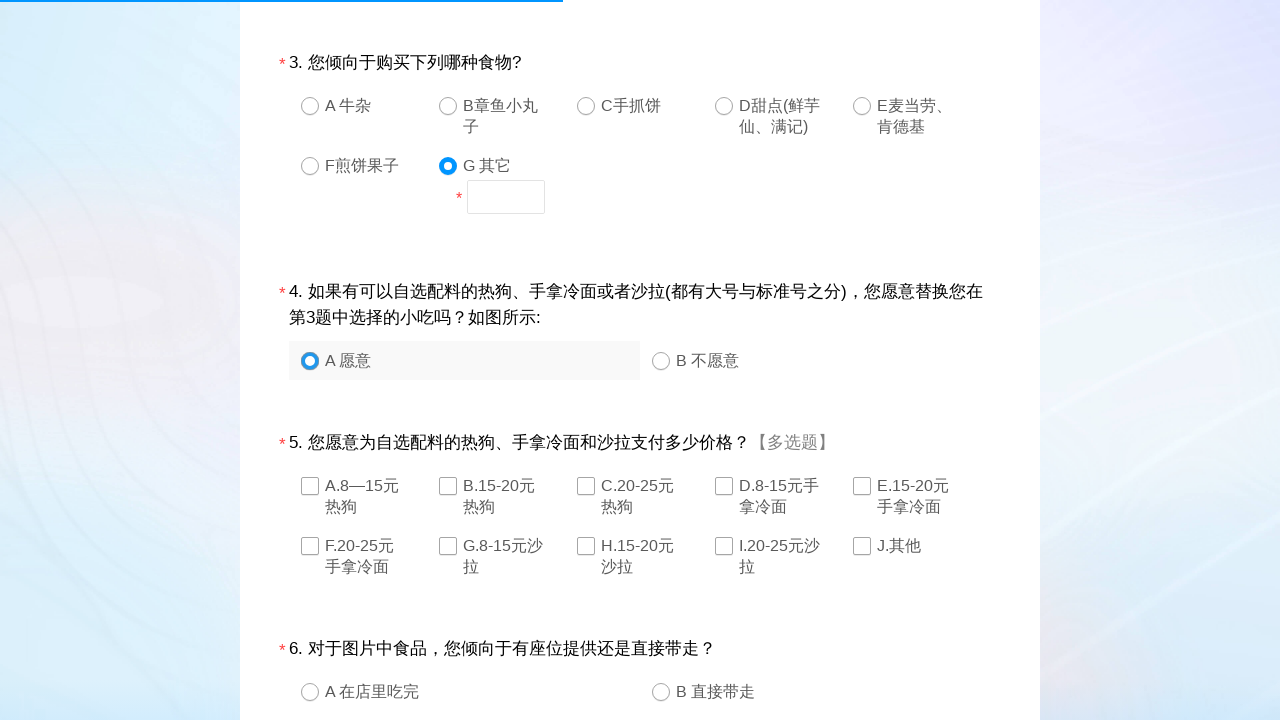

Clicked answer option 13 of 36 at (661, 361) on xpath=//div[@id='divQuestion']/fieldset/div/div/div/span/input/../a >> nth=12
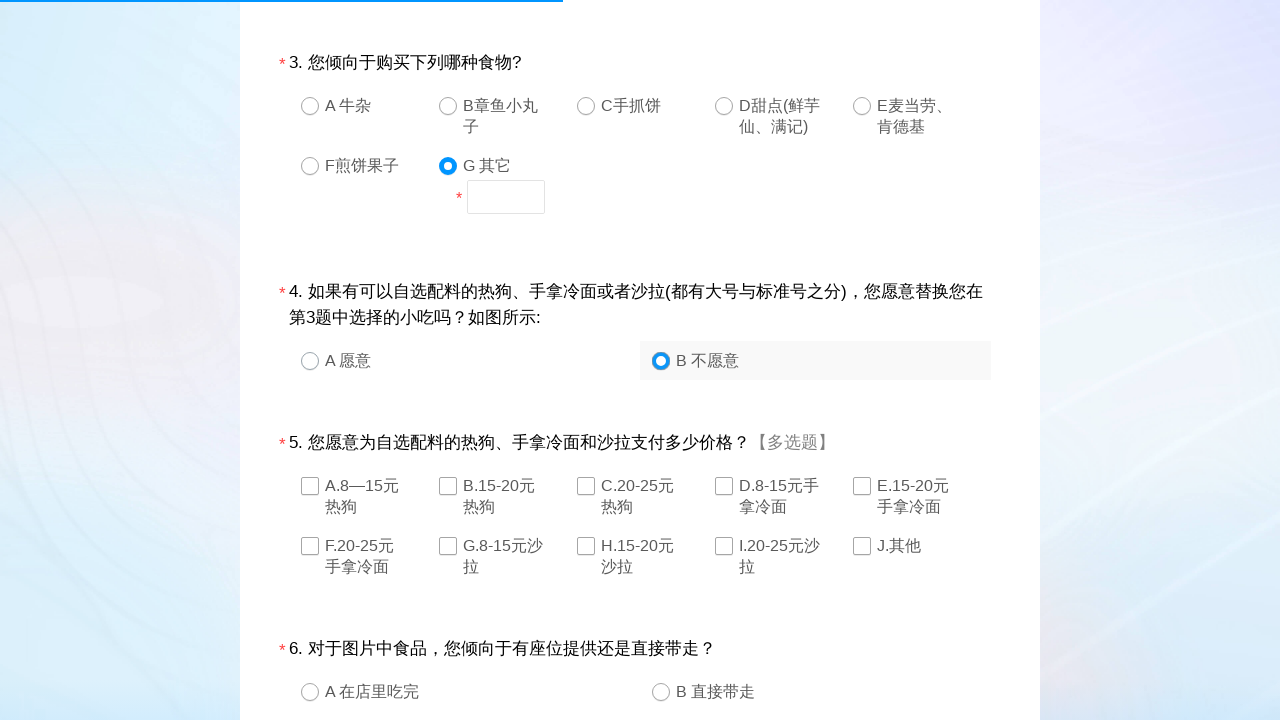

Clicked answer option 14 of 36 at (310, 486) on xpath=//div[@id='divQuestion']/fieldset/div/div/div/span/input/../a >> nth=13
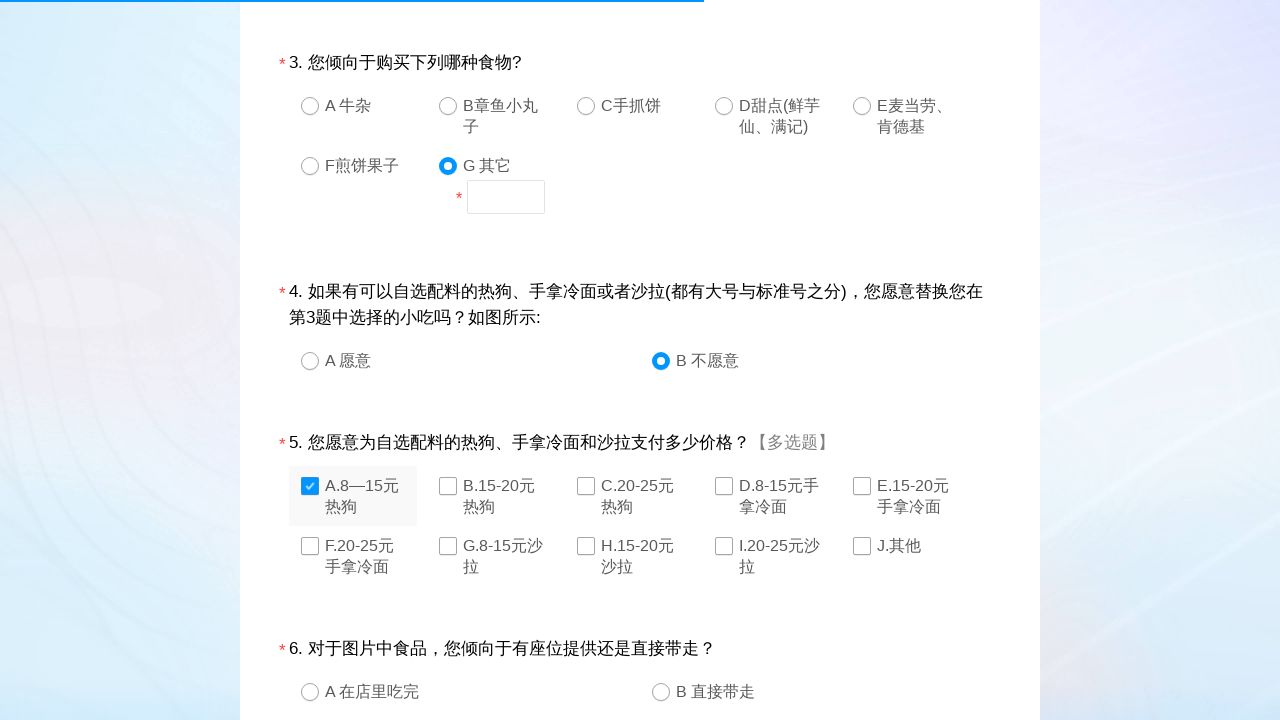

Clicked answer option 15 of 36 at (448, 486) on xpath=//div[@id='divQuestion']/fieldset/div/div/div/span/input/../a >> nth=14
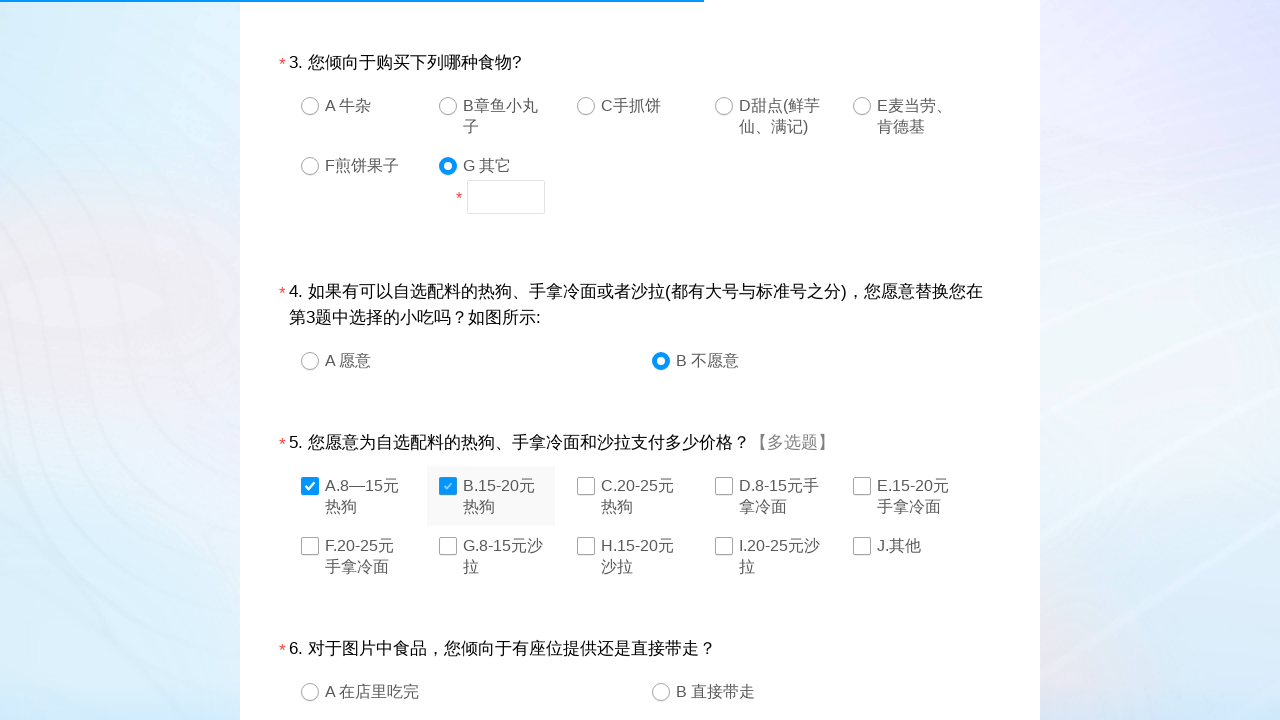

Clicked answer option 16 of 36 at (586, 486) on xpath=//div[@id='divQuestion']/fieldset/div/div/div/span/input/../a >> nth=15
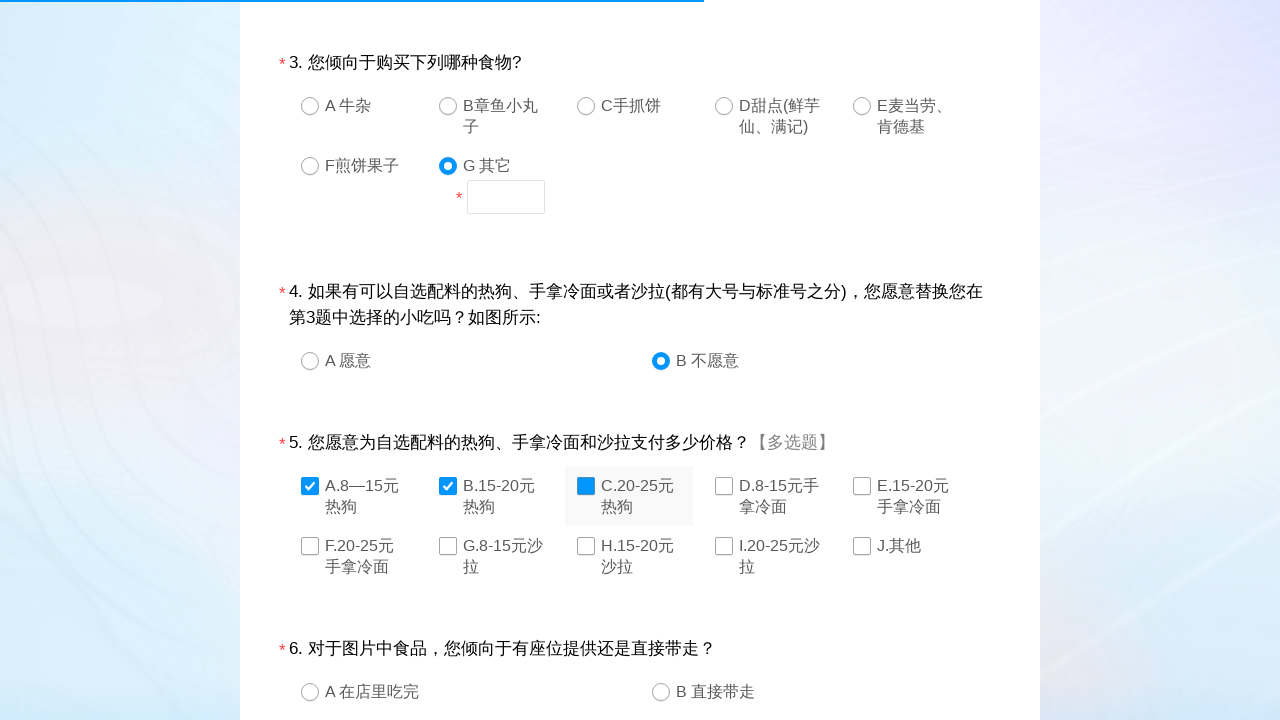

Clicked answer option 17 of 36 at (724, 486) on xpath=//div[@id='divQuestion']/fieldset/div/div/div/span/input/../a >> nth=16
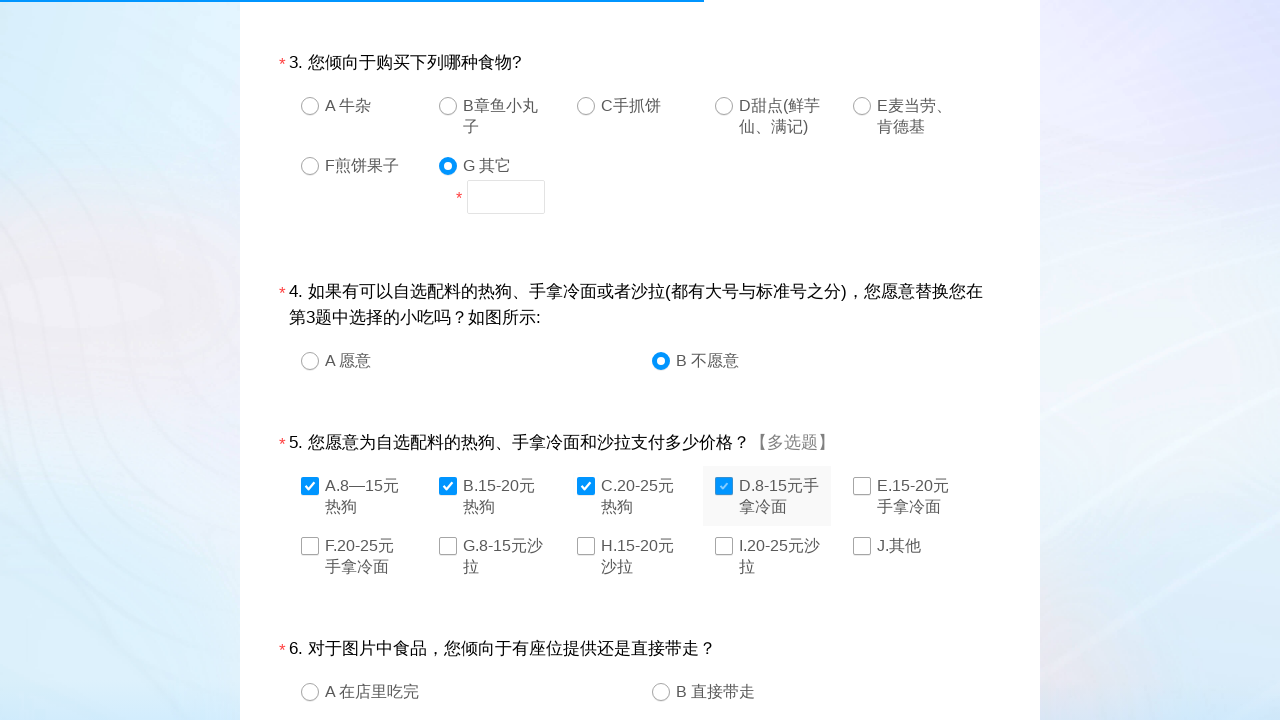

Clicked answer option 18 of 36 at (862, 486) on xpath=//div[@id='divQuestion']/fieldset/div/div/div/span/input/../a >> nth=17
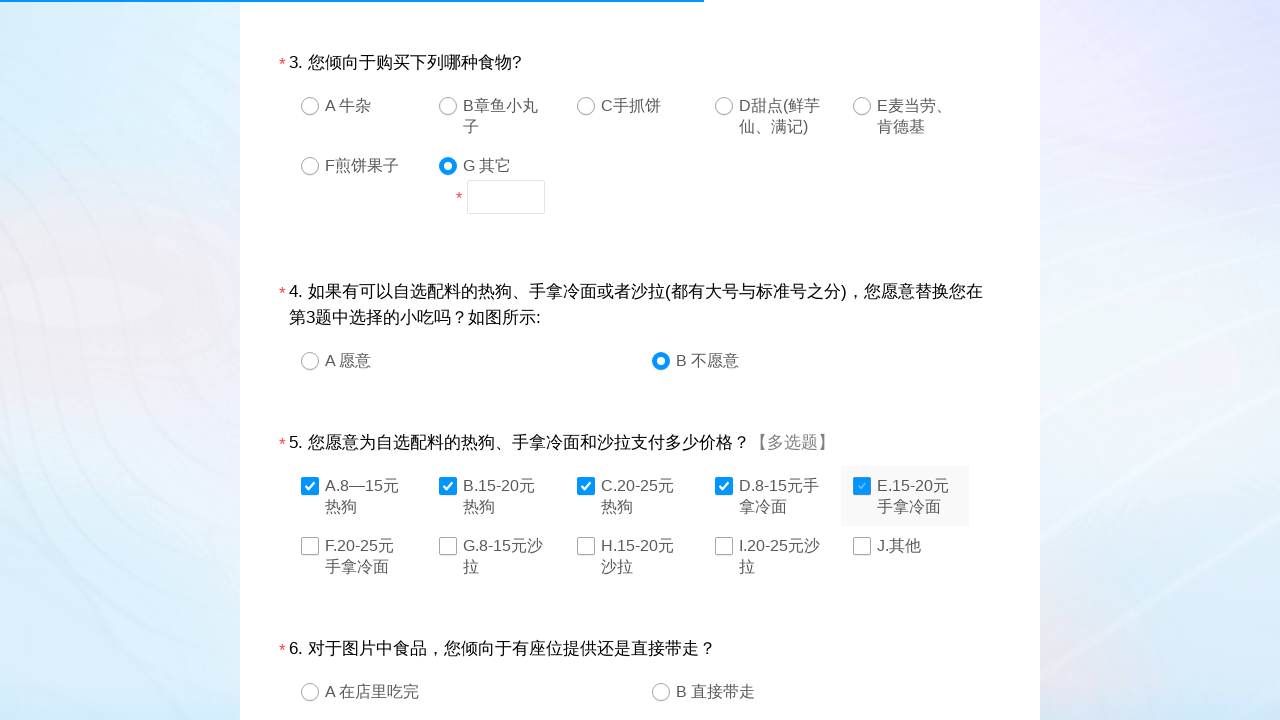

Clicked answer option 19 of 36 at (310, 546) on xpath=//div[@id='divQuestion']/fieldset/div/div/div/span/input/../a >> nth=18
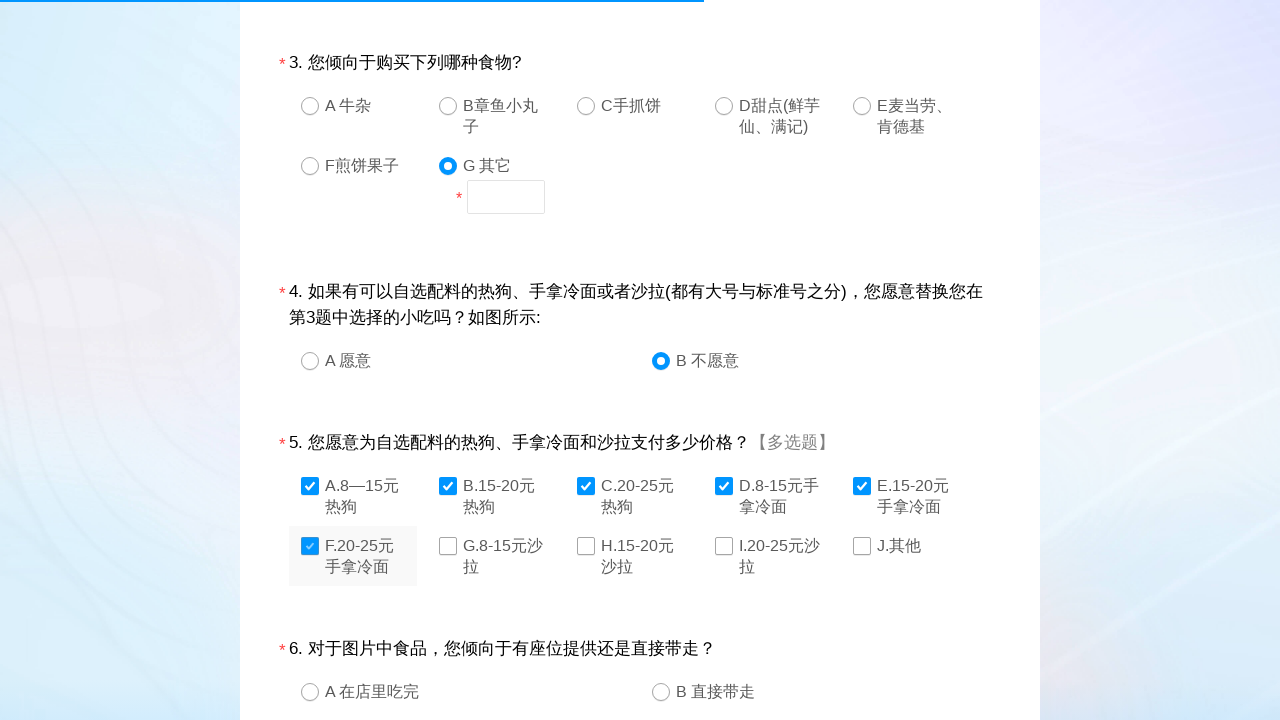

Clicked answer option 20 of 36 at (448, 546) on xpath=//div[@id='divQuestion']/fieldset/div/div/div/span/input/../a >> nth=19
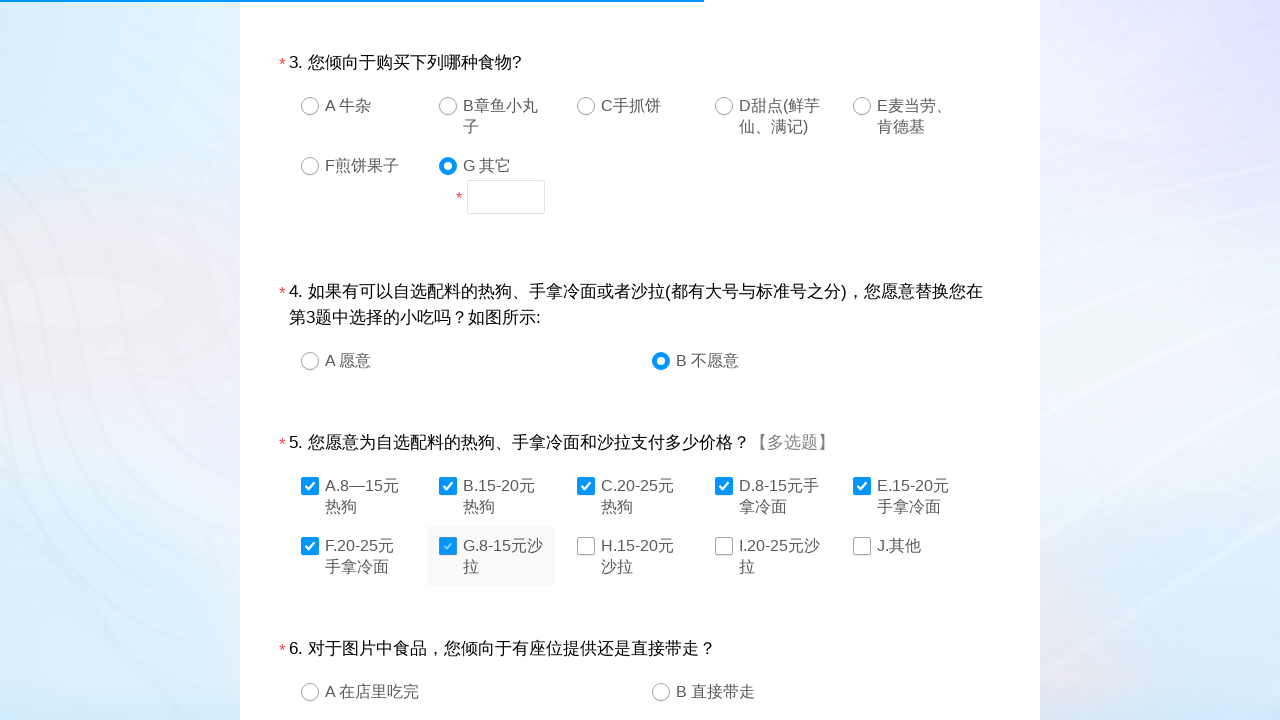

Clicked answer option 21 of 36 at (586, 546) on xpath=//div[@id='divQuestion']/fieldset/div/div/div/span/input/../a >> nth=20
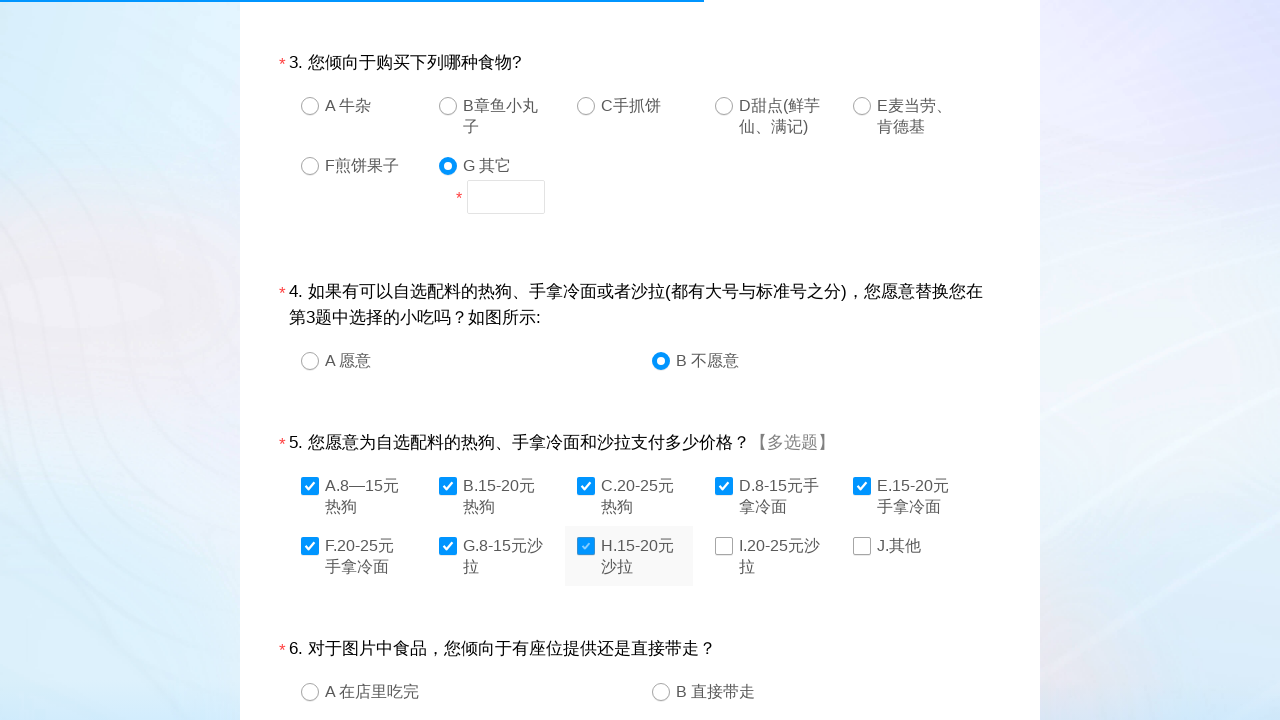

Clicked answer option 22 of 36 at (724, 546) on xpath=//div[@id='divQuestion']/fieldset/div/div/div/span/input/../a >> nth=21
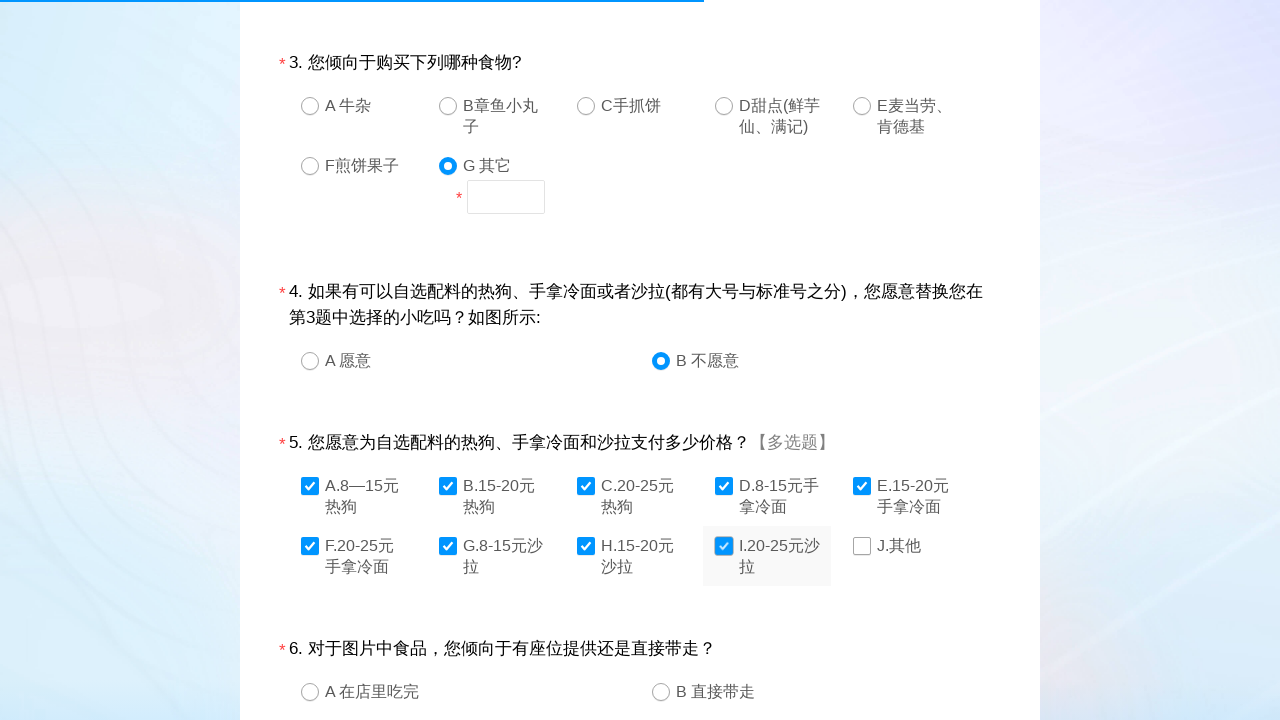

Clicked answer option 23 of 36 at (862, 546) on xpath=//div[@id='divQuestion']/fieldset/div/div/div/span/input/../a >> nth=22
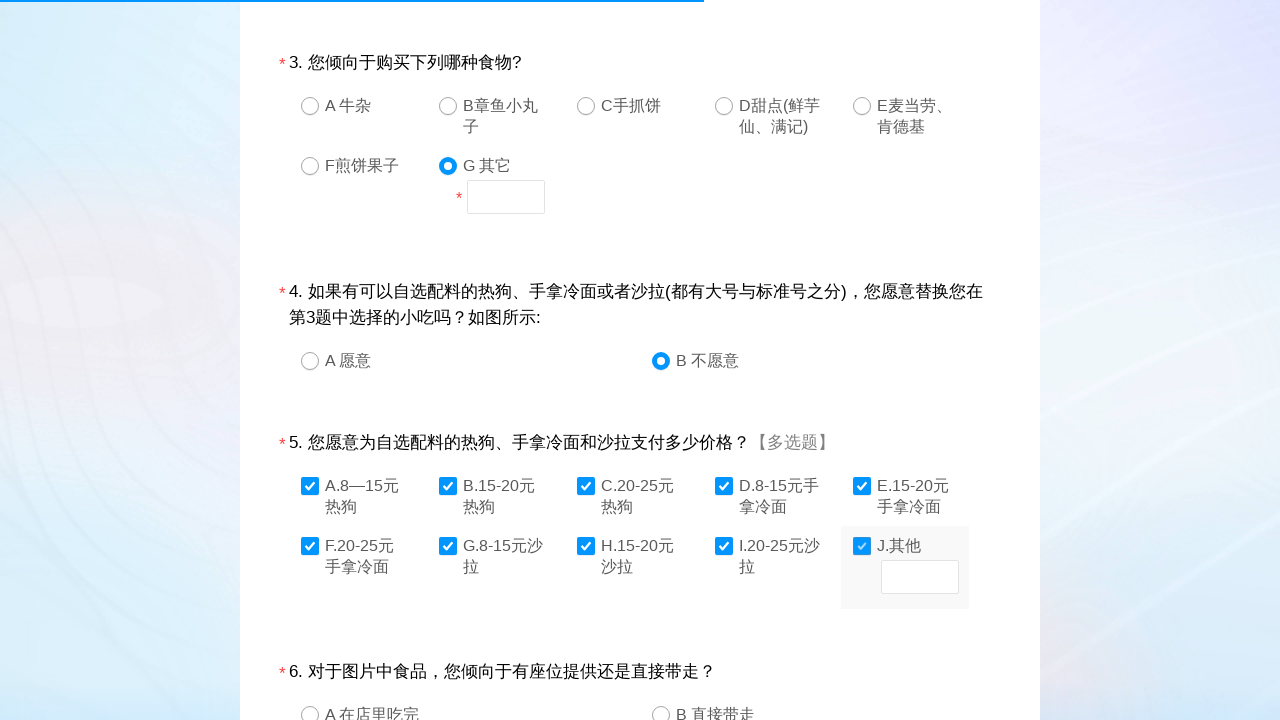

Clicked answer option 24 of 36 at (310, 711) on xpath=//div[@id='divQuestion']/fieldset/div/div/div/span/input/../a >> nth=23
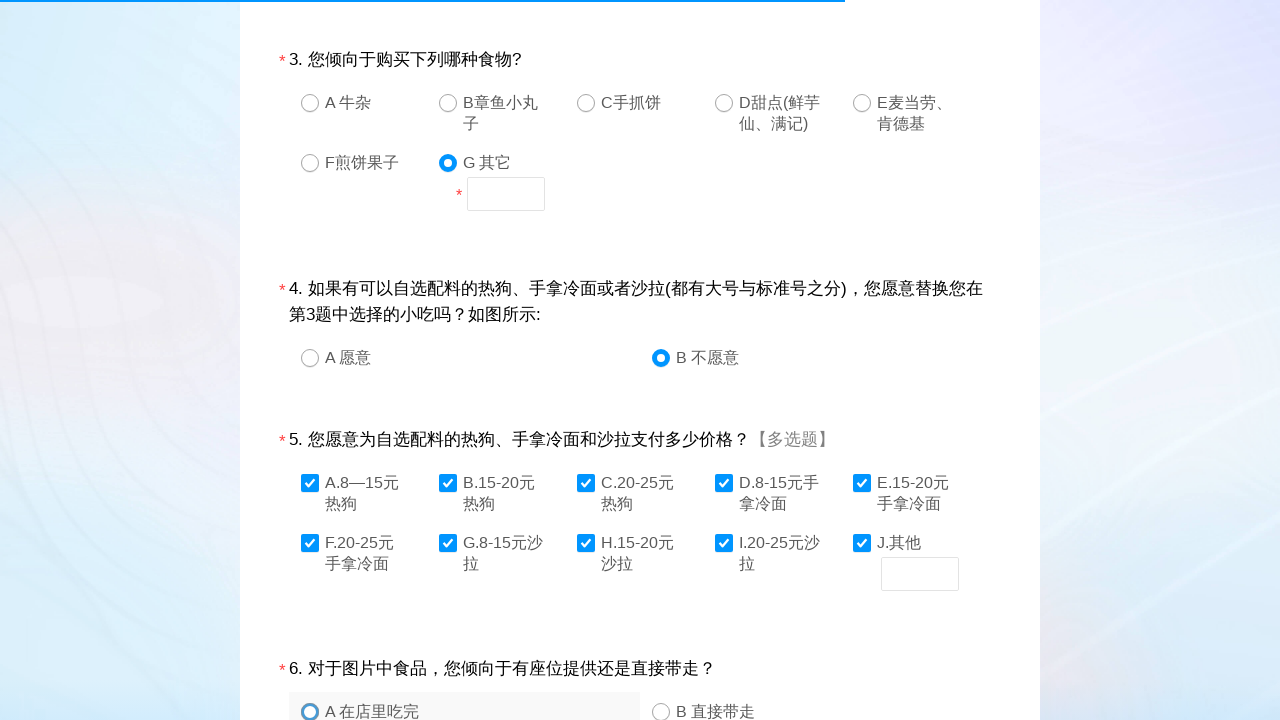

Clicked answer option 25 of 36 at (661, 711) on xpath=//div[@id='divQuestion']/fieldset/div/div/div/span/input/../a >> nth=24
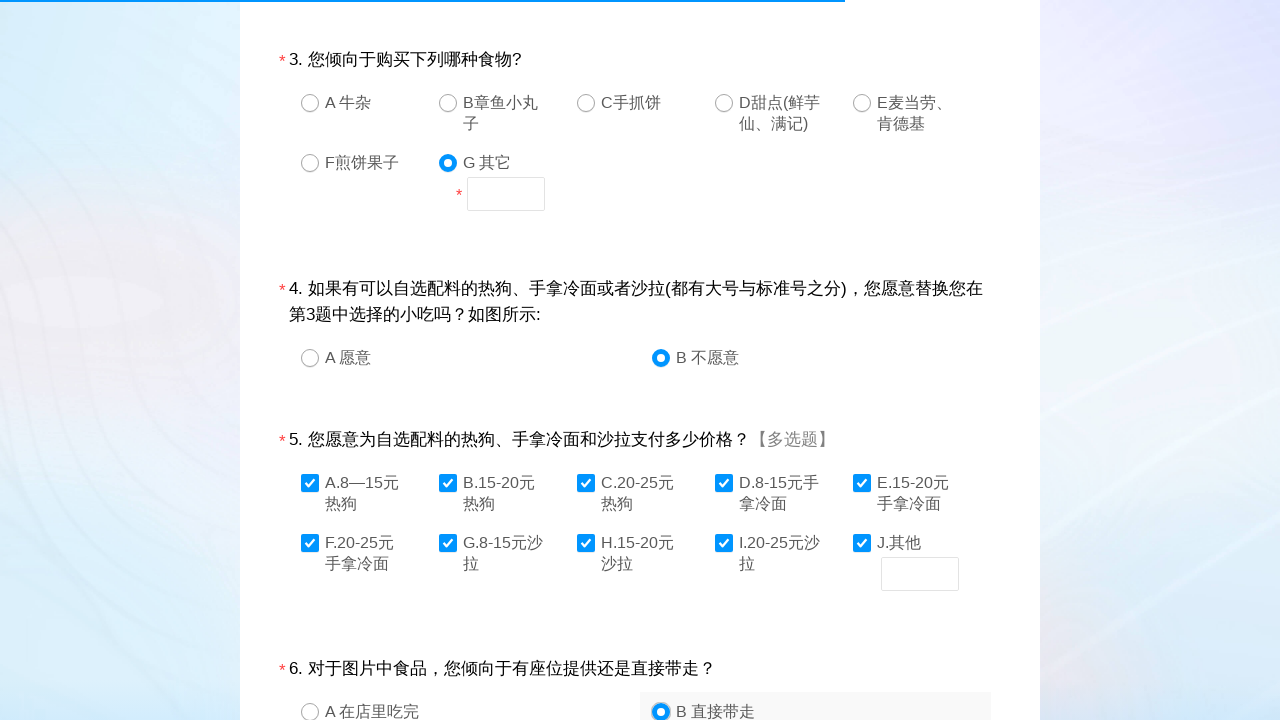

Clicked answer option 26 of 36 at (310, 361) on xpath=//div[@id='divQuestion']/fieldset/div/div/div/span/input/../a >> nth=25
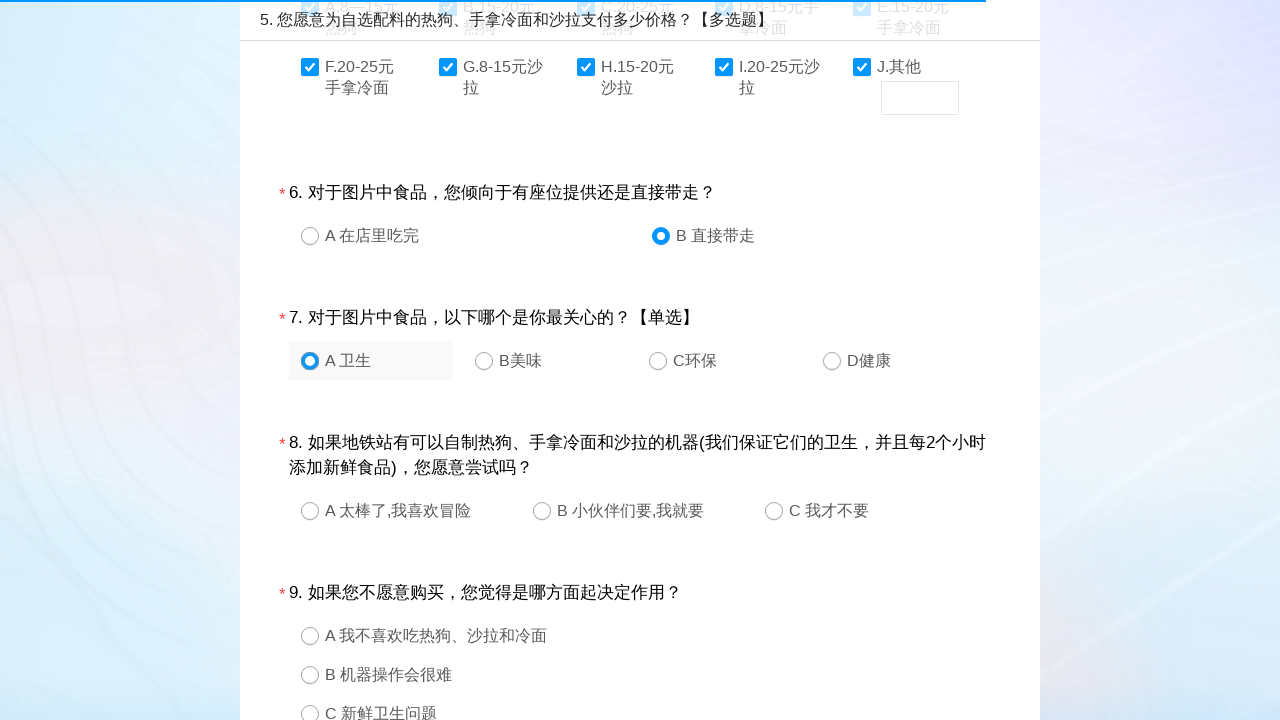

Clicked answer option 27 of 36 at (484, 361) on xpath=//div[@id='divQuestion']/fieldset/div/div/div/span/input/../a >> nth=26
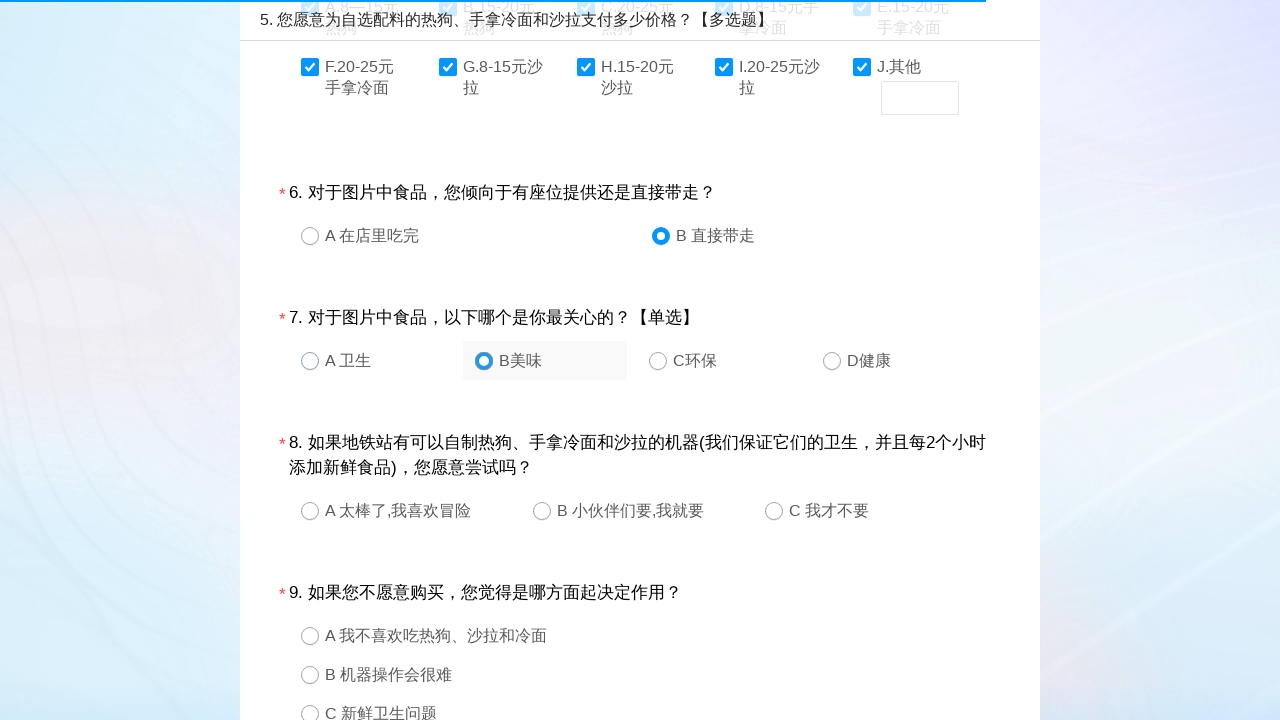

Clicked answer option 28 of 36 at (658, 361) on xpath=//div[@id='divQuestion']/fieldset/div/div/div/span/input/../a >> nth=27
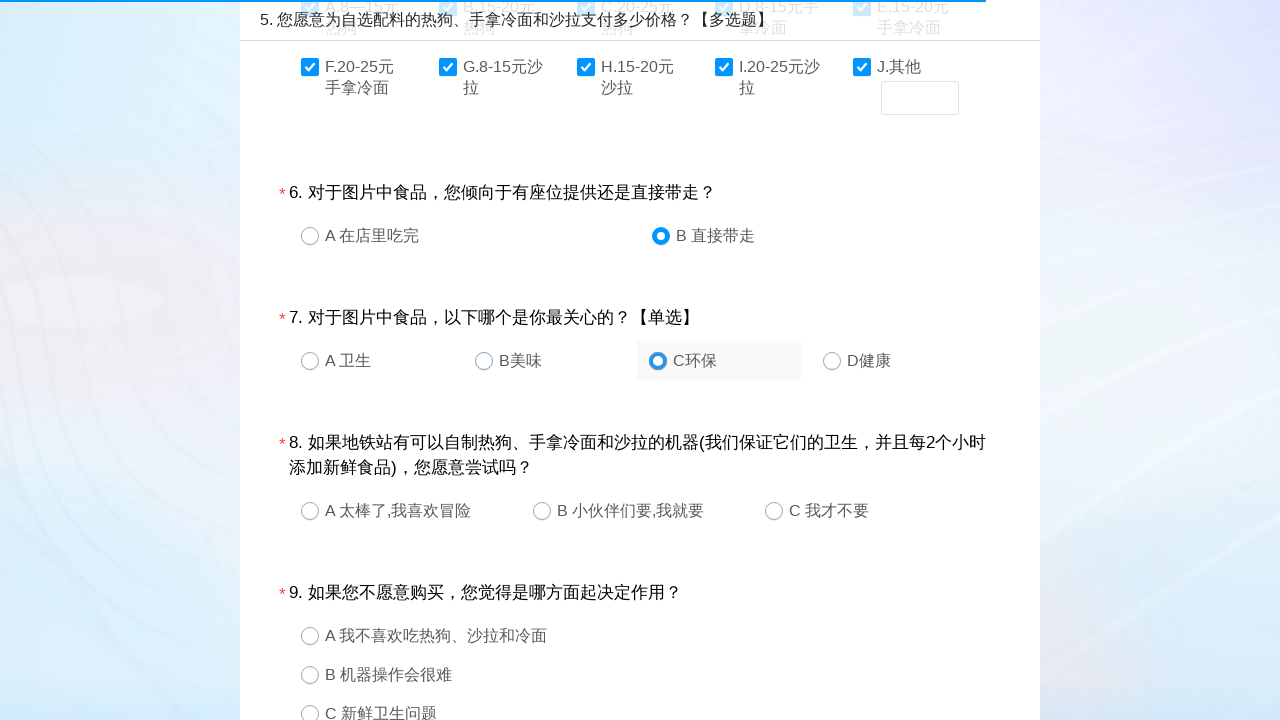

Clicked answer option 29 of 36 at (832, 361) on xpath=//div[@id='divQuestion']/fieldset/div/div/div/span/input/../a >> nth=28
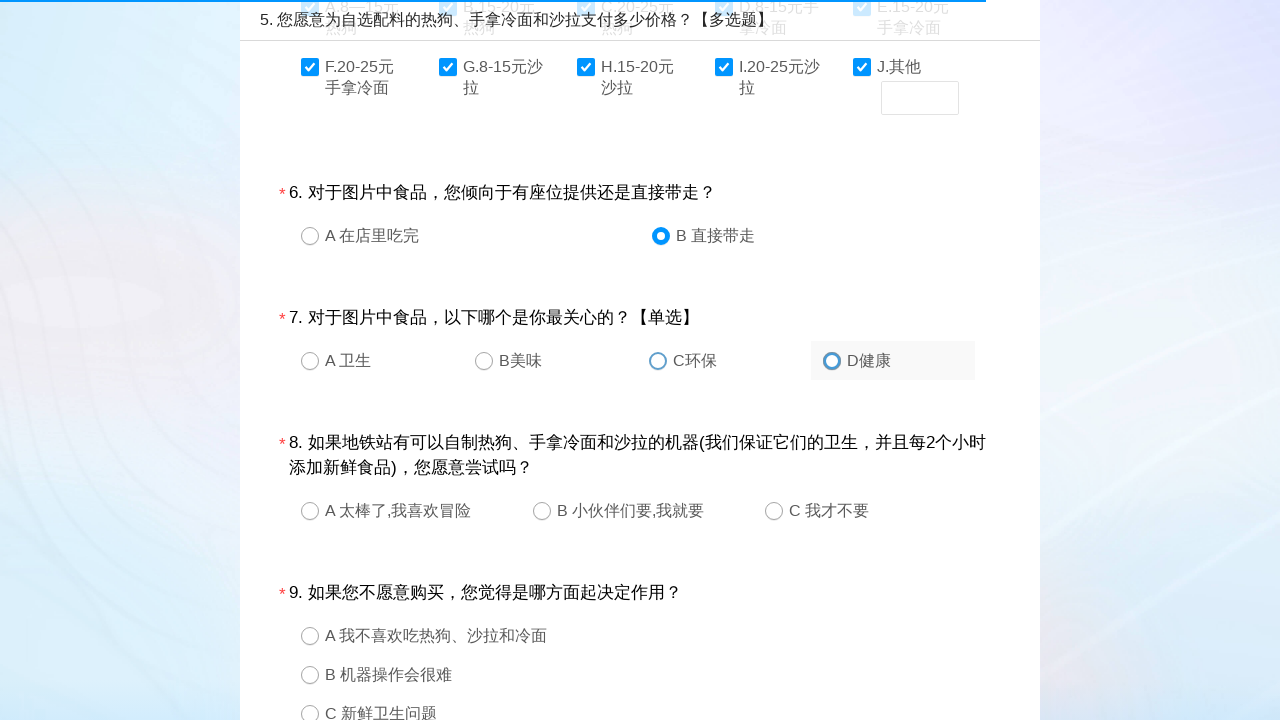

Clicked answer option 30 of 36 at (310, 511) on xpath=//div[@id='divQuestion']/fieldset/div/div/div/span/input/../a >> nth=29
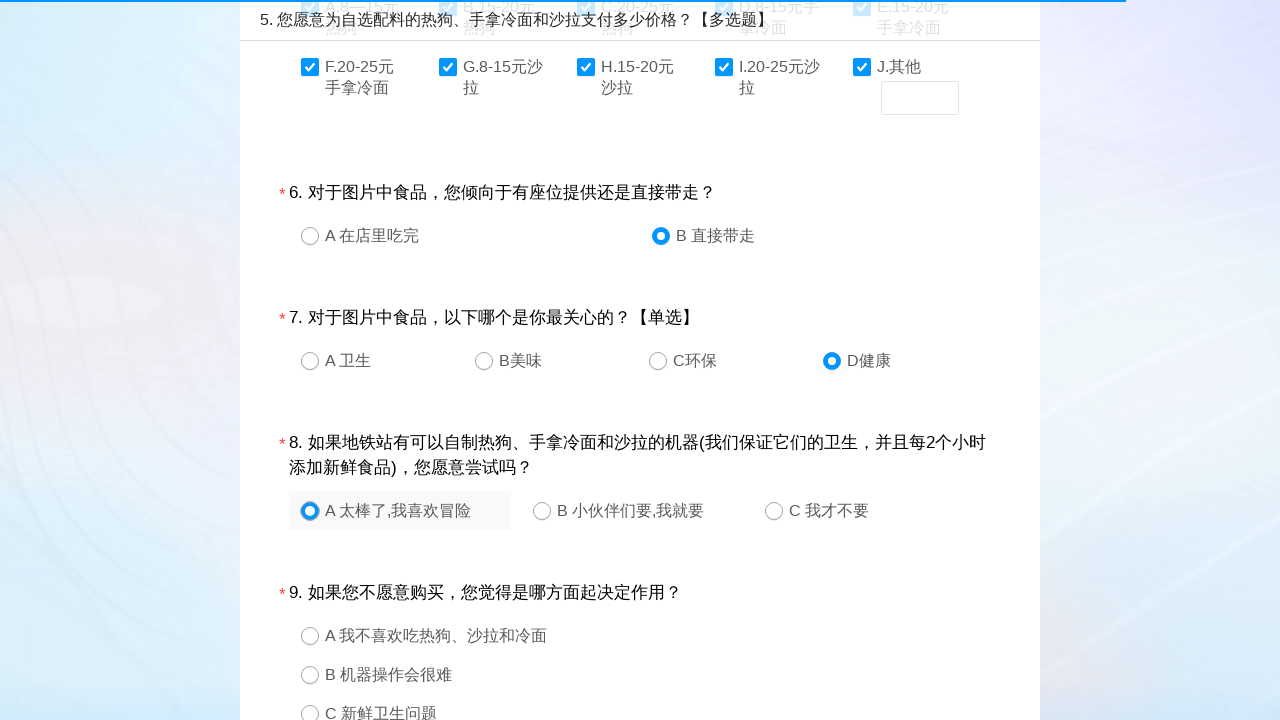

Clicked answer option 31 of 36 at (542, 511) on xpath=//div[@id='divQuestion']/fieldset/div/div/div/span/input/../a >> nth=30
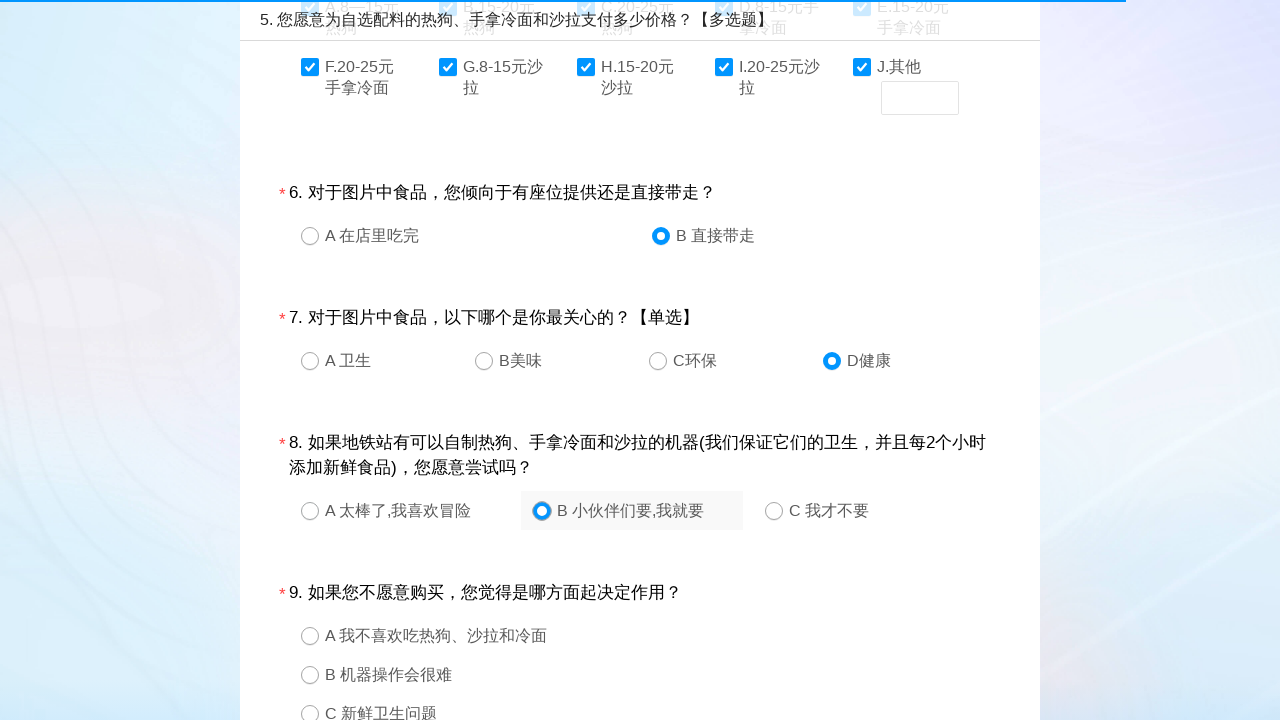

Clicked answer option 32 of 36 at (774, 511) on xpath=//div[@id='divQuestion']/fieldset/div/div/div/span/input/../a >> nth=31
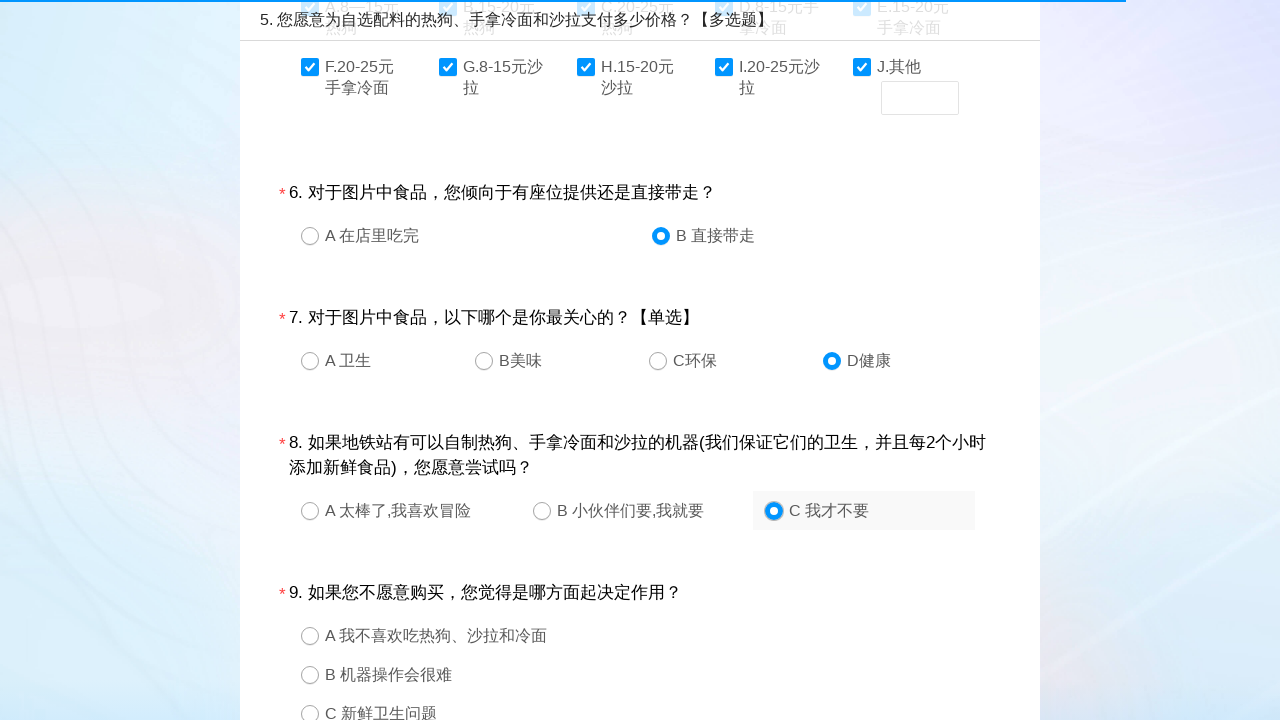

Clicked answer option 33 of 36 at (310, 636) on xpath=//div[@id='divQuestion']/fieldset/div/div/div/span/input/../a >> nth=32
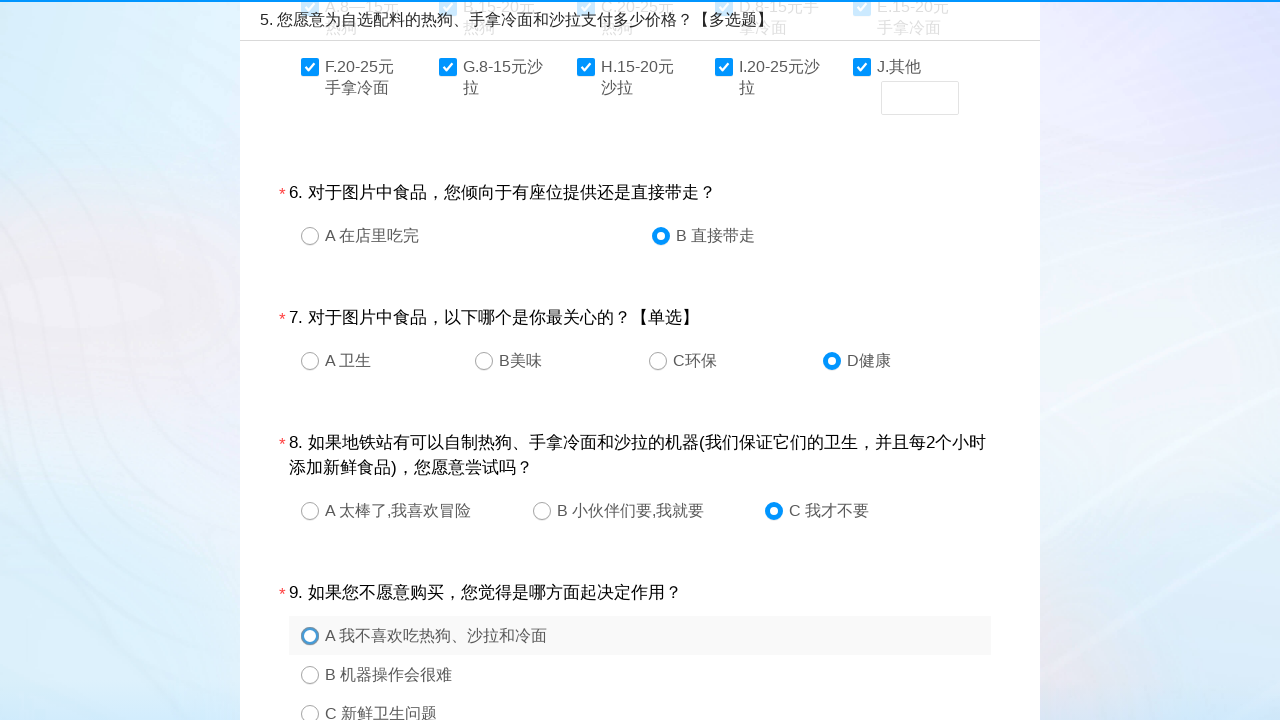

Clicked answer option 34 of 36 at (310, 675) on xpath=//div[@id='divQuestion']/fieldset/div/div/div/span/input/../a >> nth=33
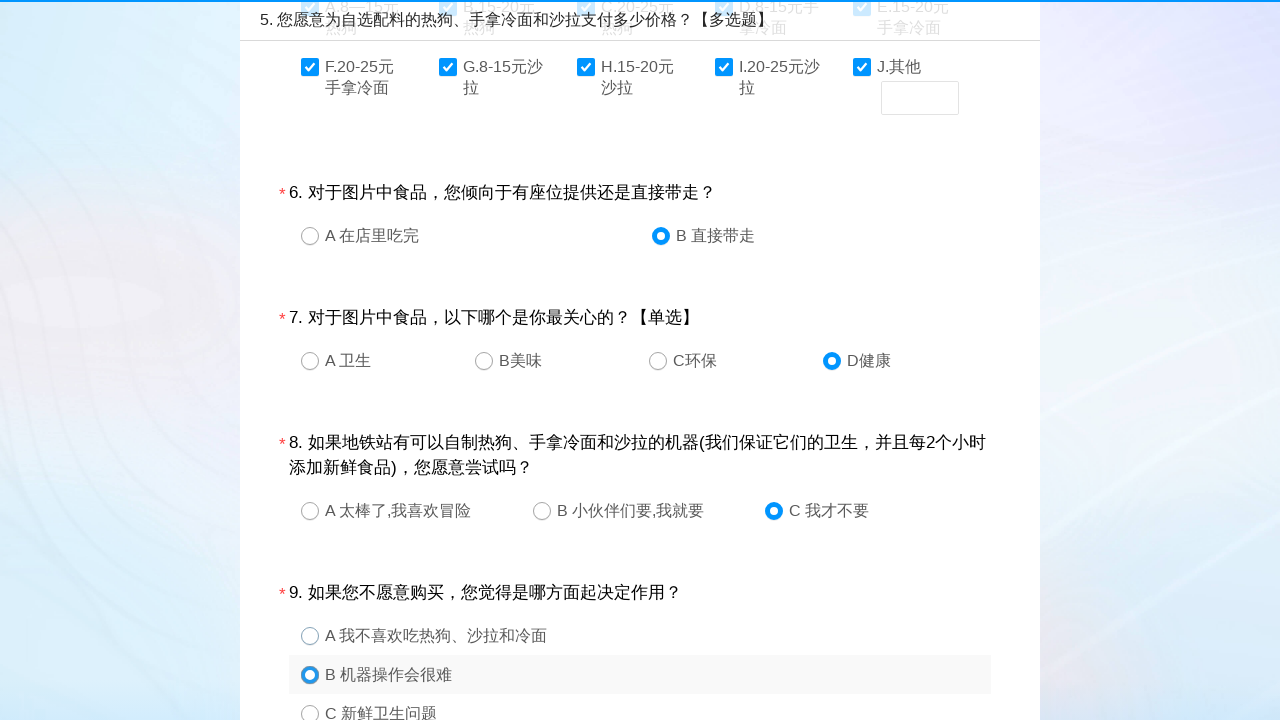

Clicked answer option 35 of 36 at (310, 711) on xpath=//div[@id='divQuestion']/fieldset/div/div/div/span/input/../a >> nth=34
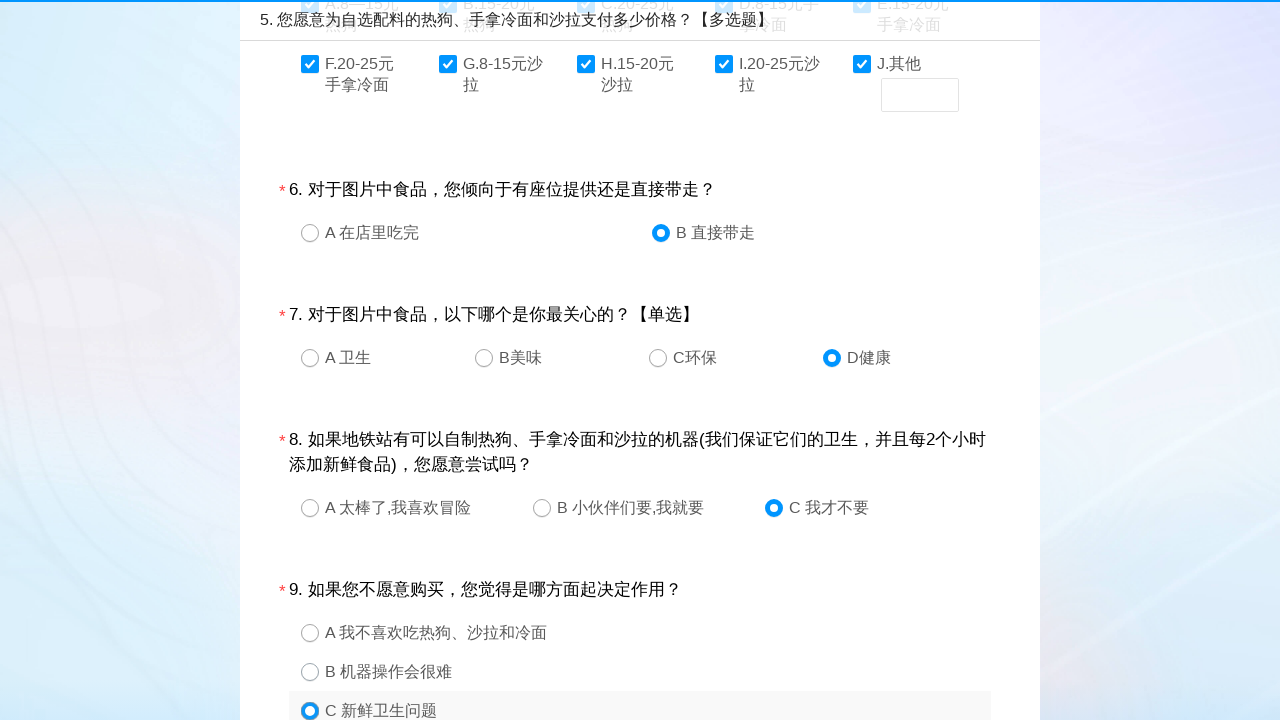

Clicked answer option 36 of 36 at (310, 497) on xpath=//div[@id='divQuestion']/fieldset/div/div/div/span/input/../a >> nth=35
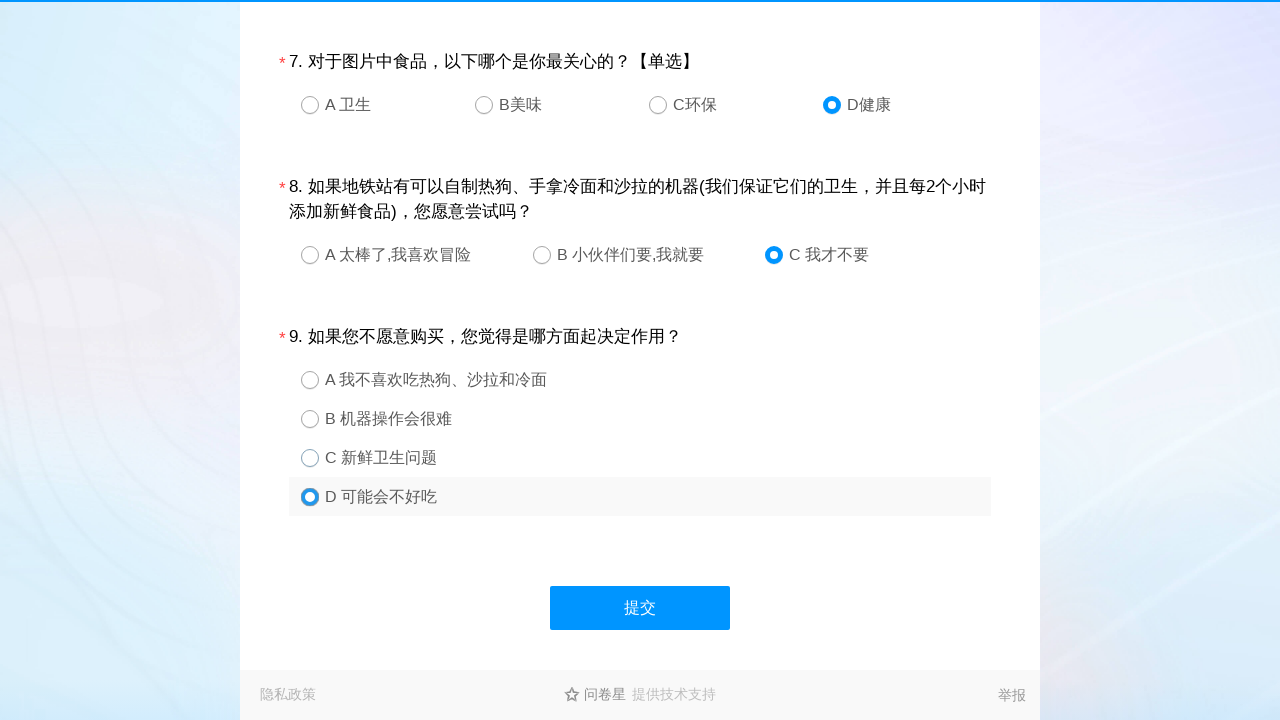

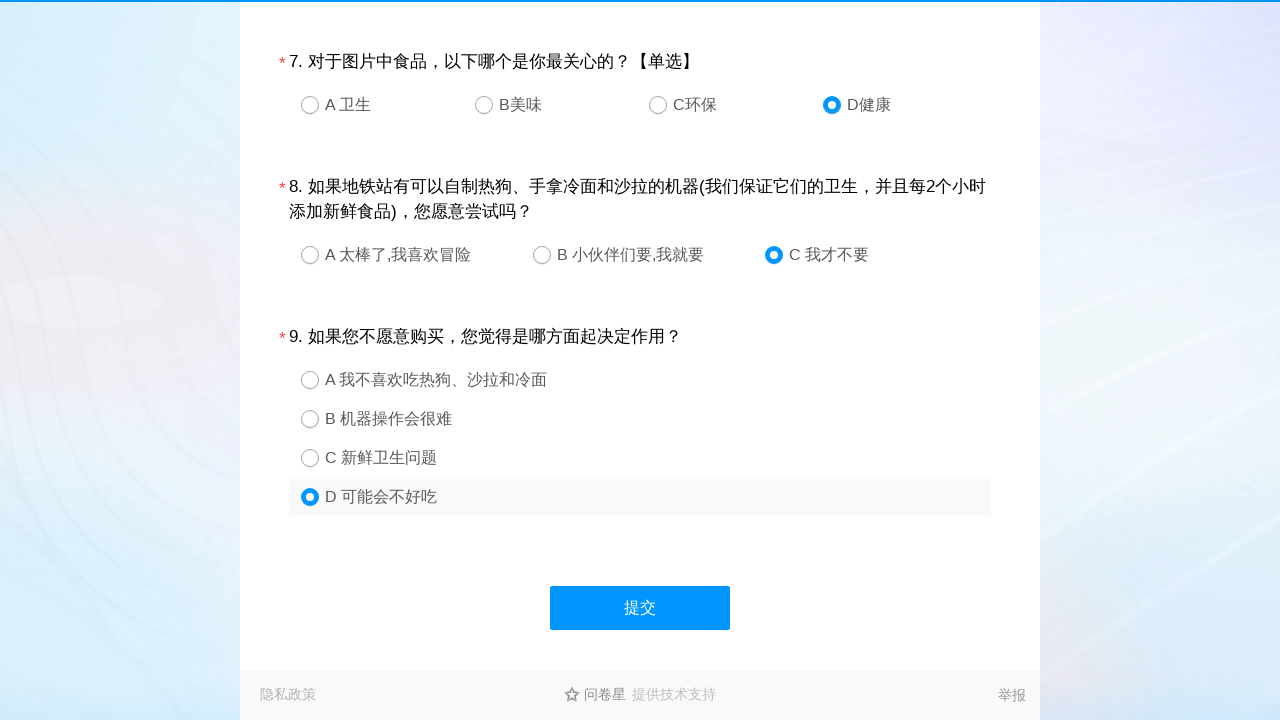